Navigates to Indievox event listing page in card view and scrolls down multiple times to load event images and cards dynamically.

Starting URL: https://www.indievox.com/activity/list?type=card&startDate=2024%2F06%2F14&endDate=

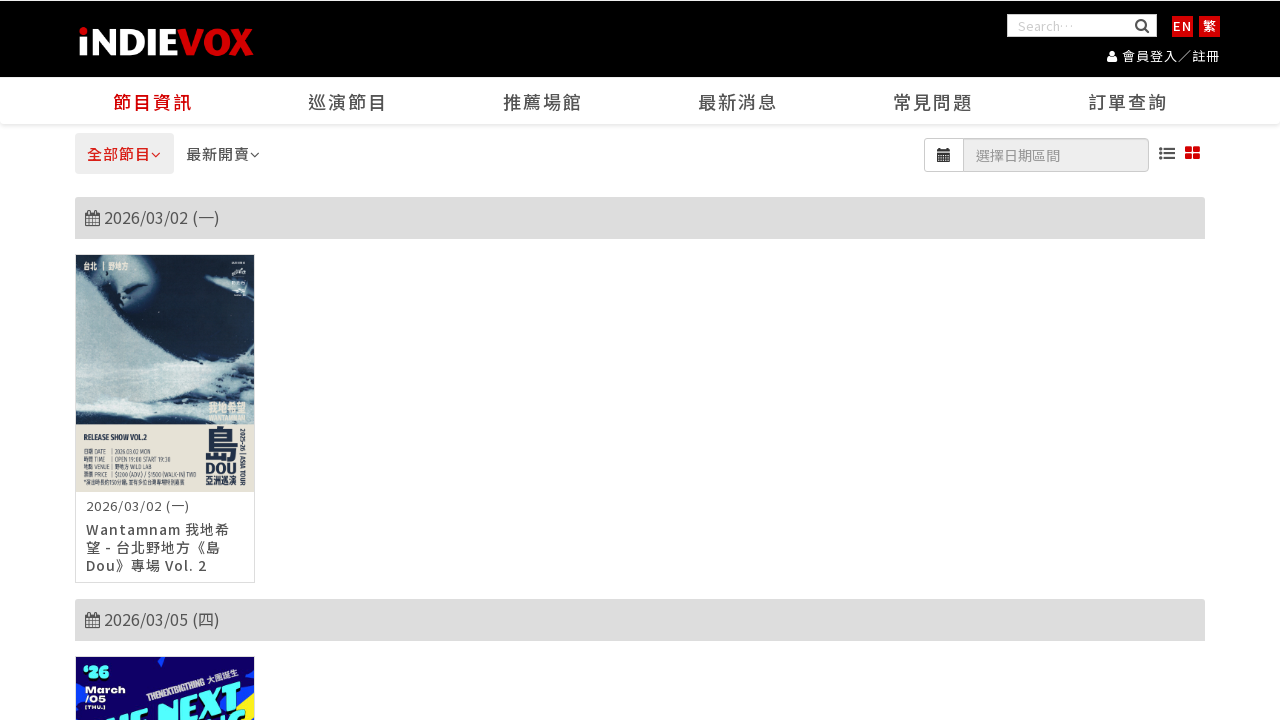

Card view loaded - event image elements ready
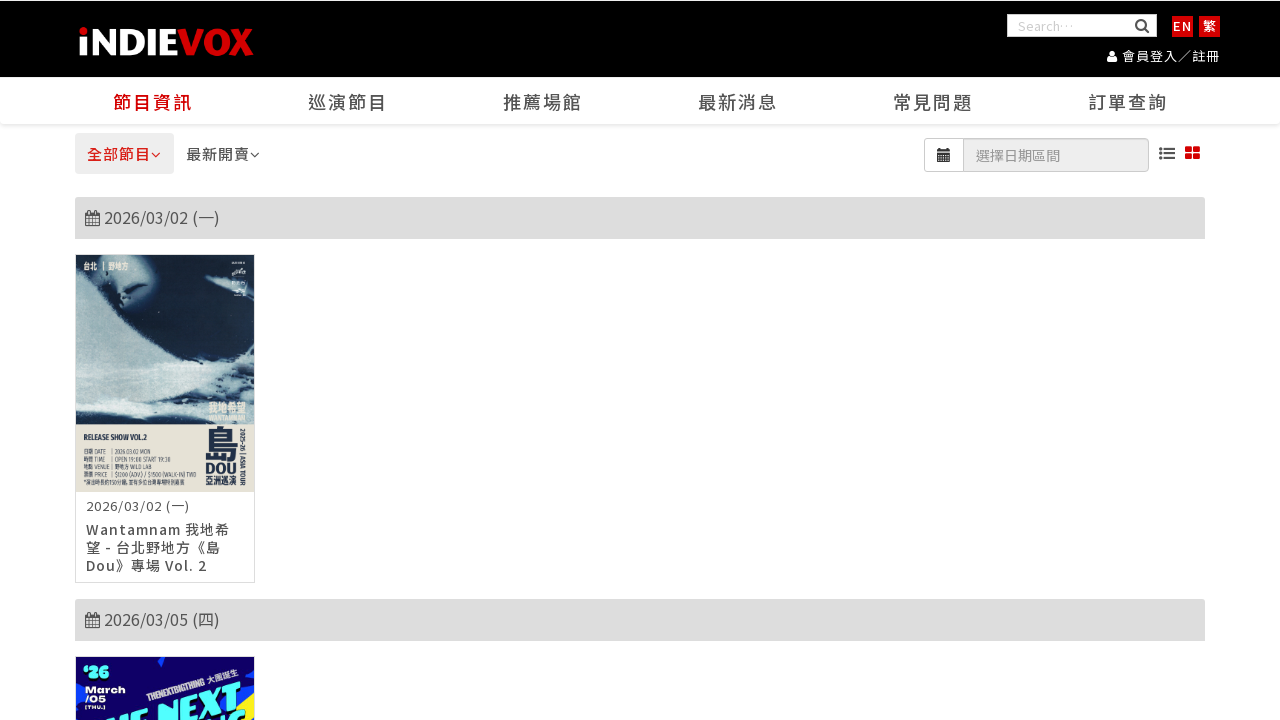

Scrolled to end of page (iteration 1/30)
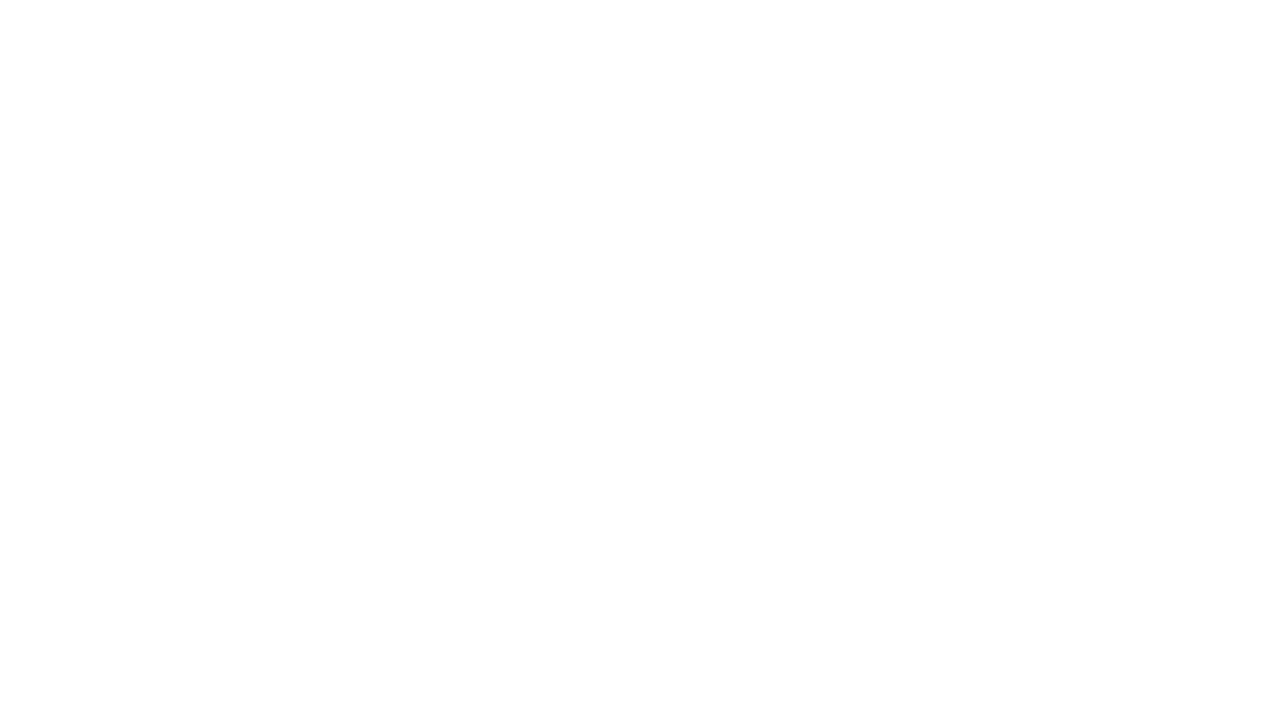

Waited 2 seconds for dynamic content to load (iteration 1/30)
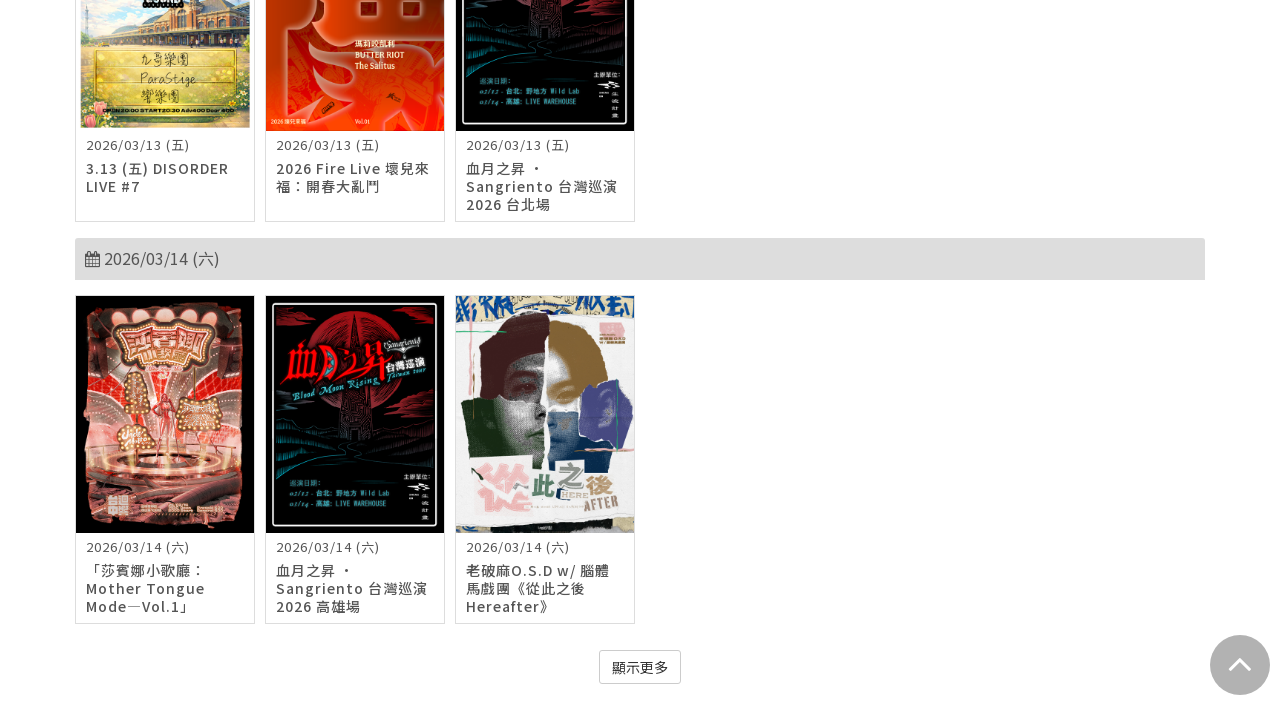

Scrolled to end of page (iteration 2/30)
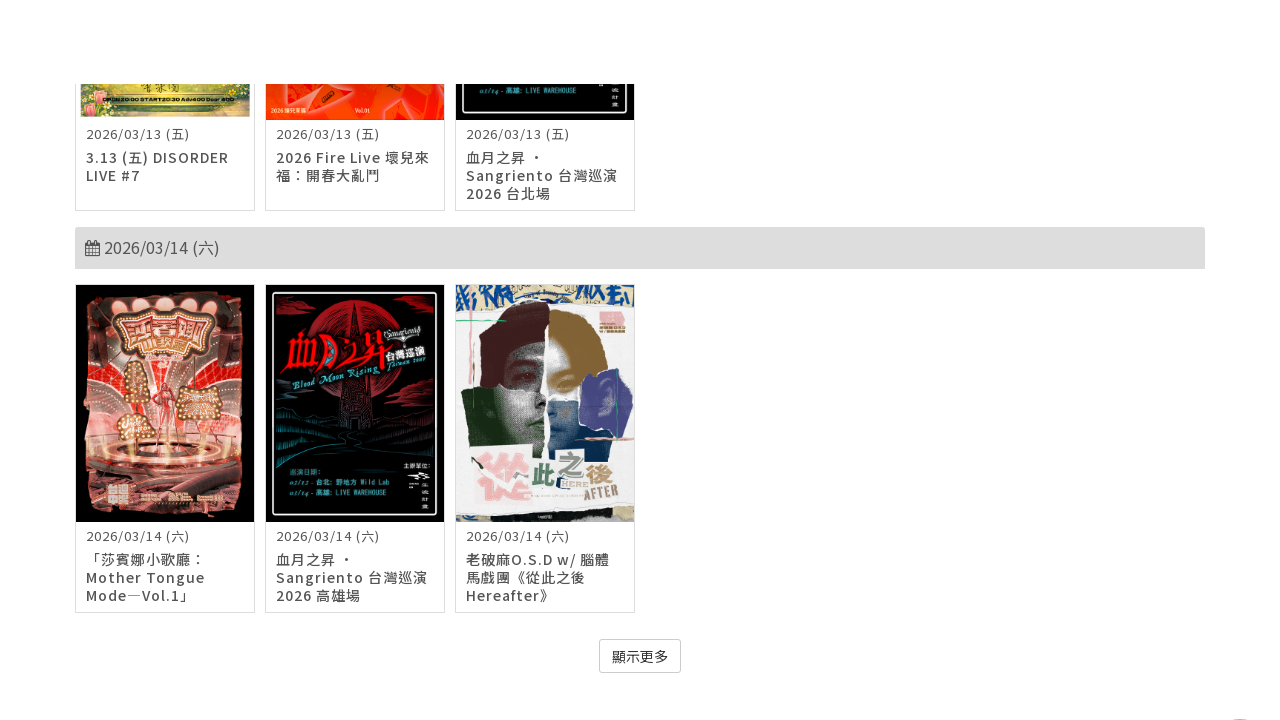

Waited 2 seconds for dynamic content to load (iteration 2/30)
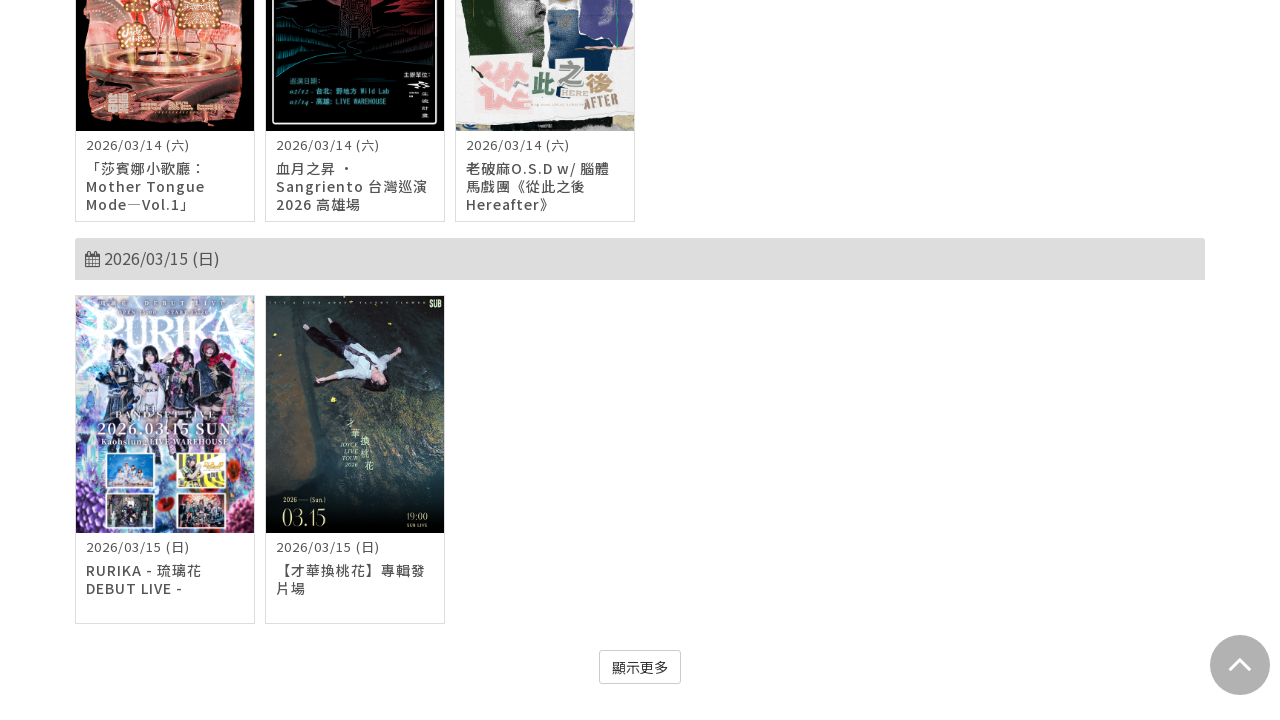

Scrolled to end of page (iteration 3/30)
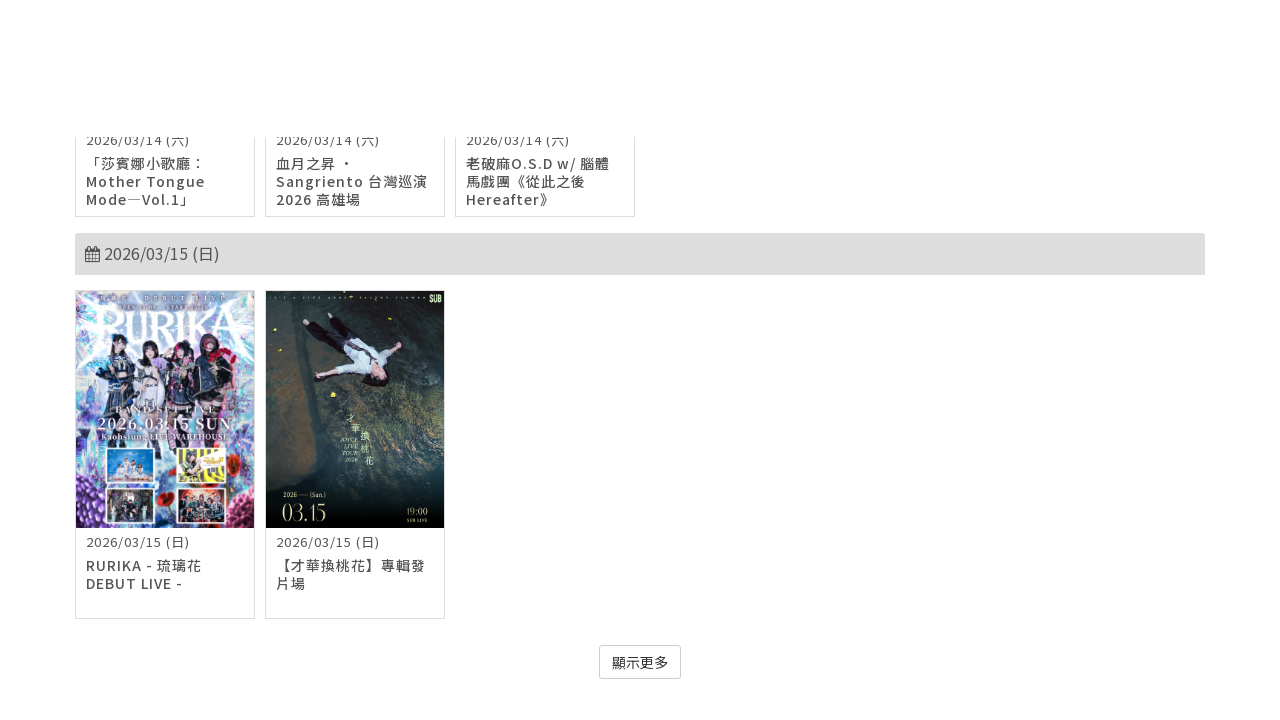

Waited 2 seconds for dynamic content to load (iteration 3/30)
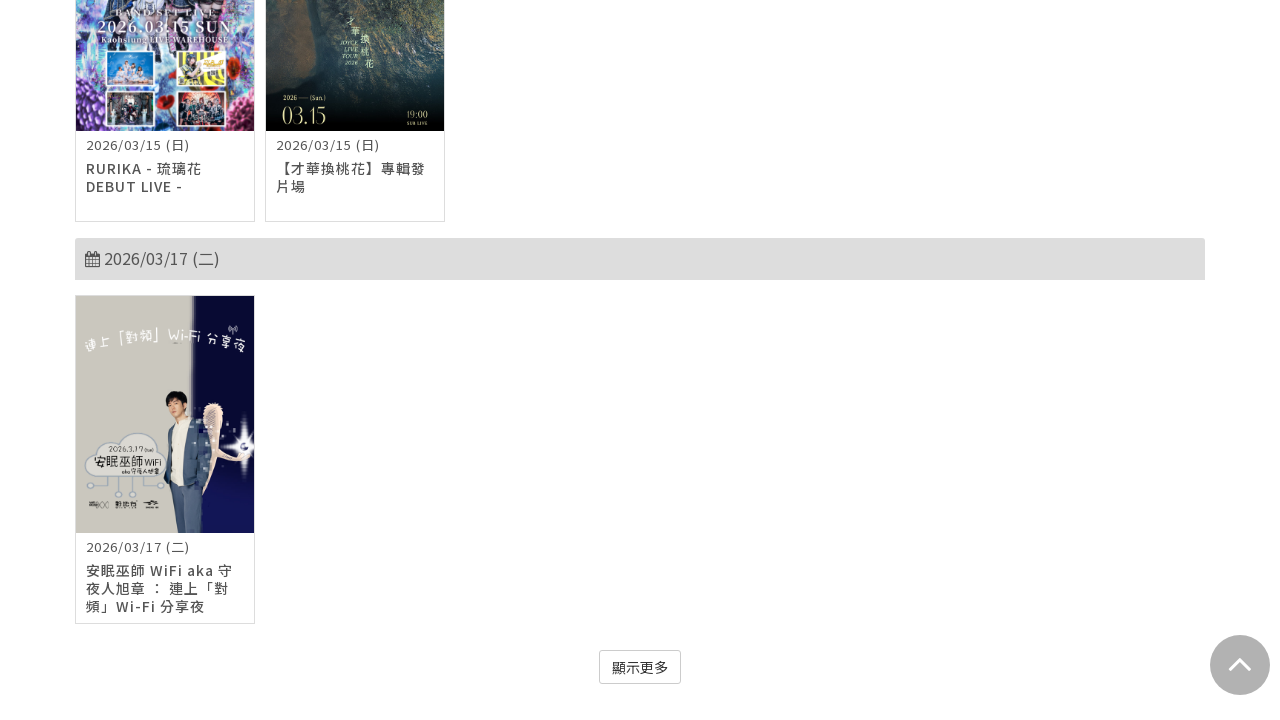

Scrolled to end of page (iteration 4/30)
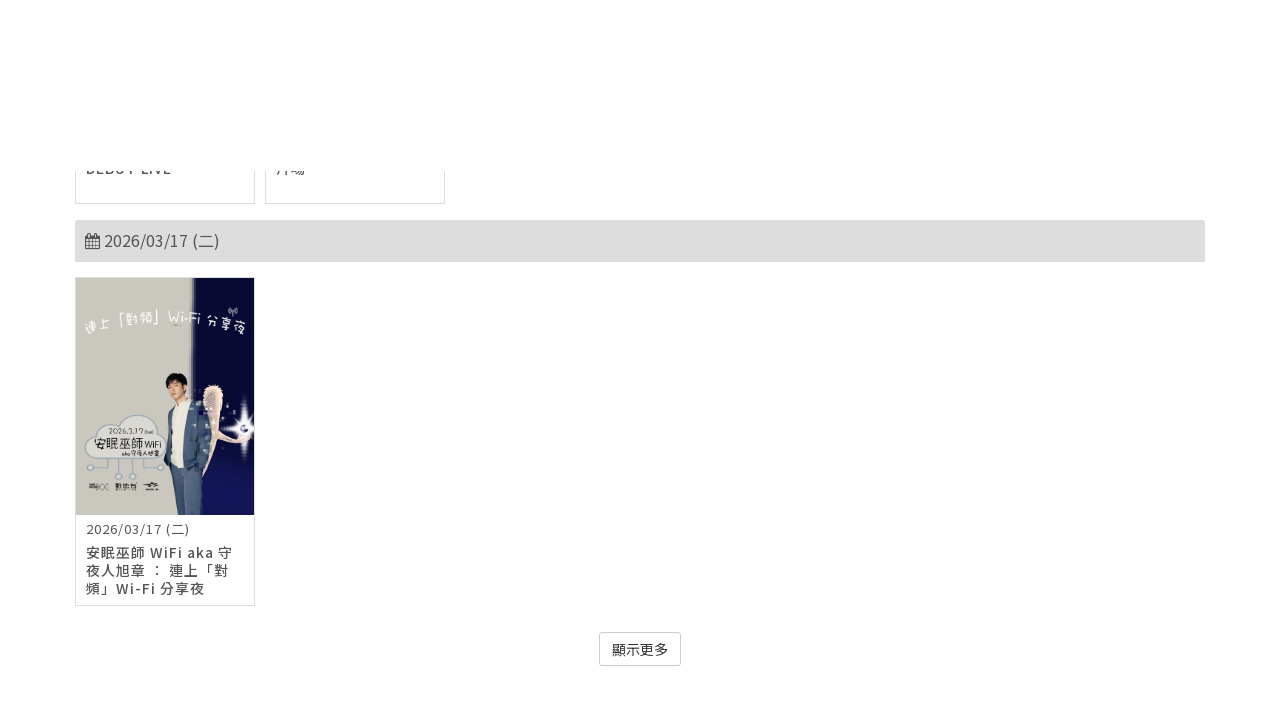

Waited 2 seconds for dynamic content to load (iteration 4/30)
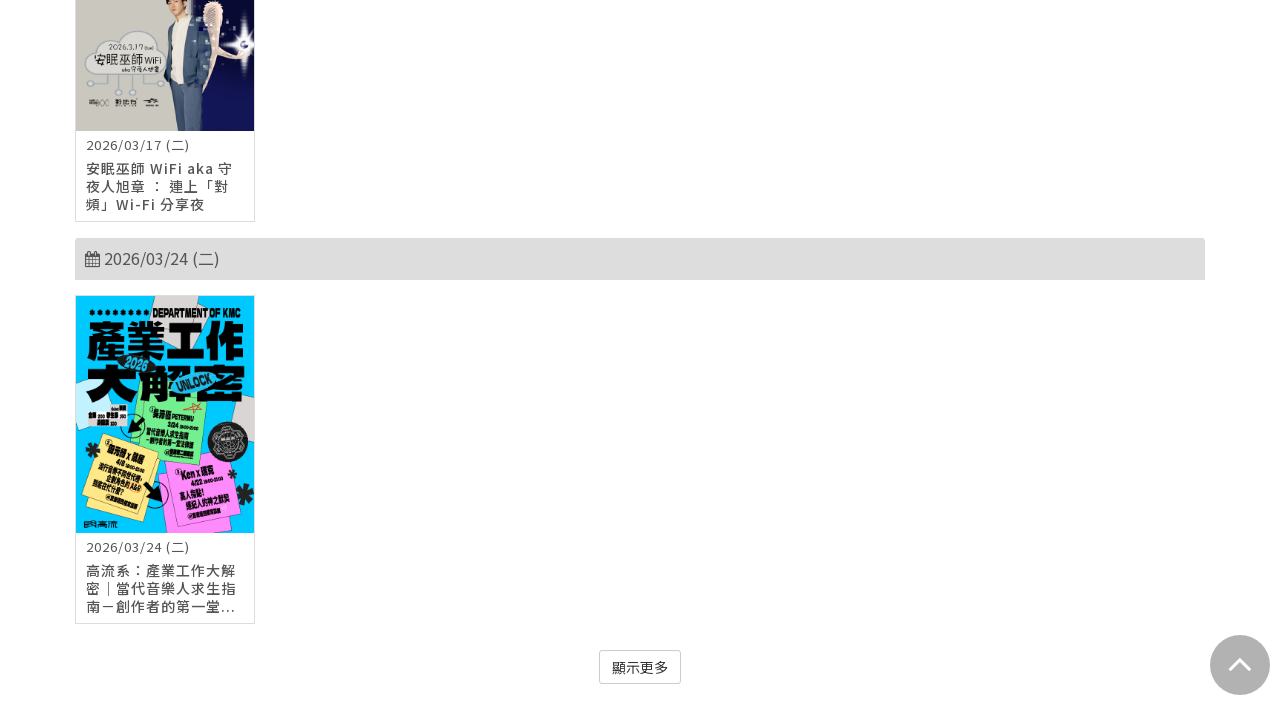

Scrolled to end of page (iteration 5/30)
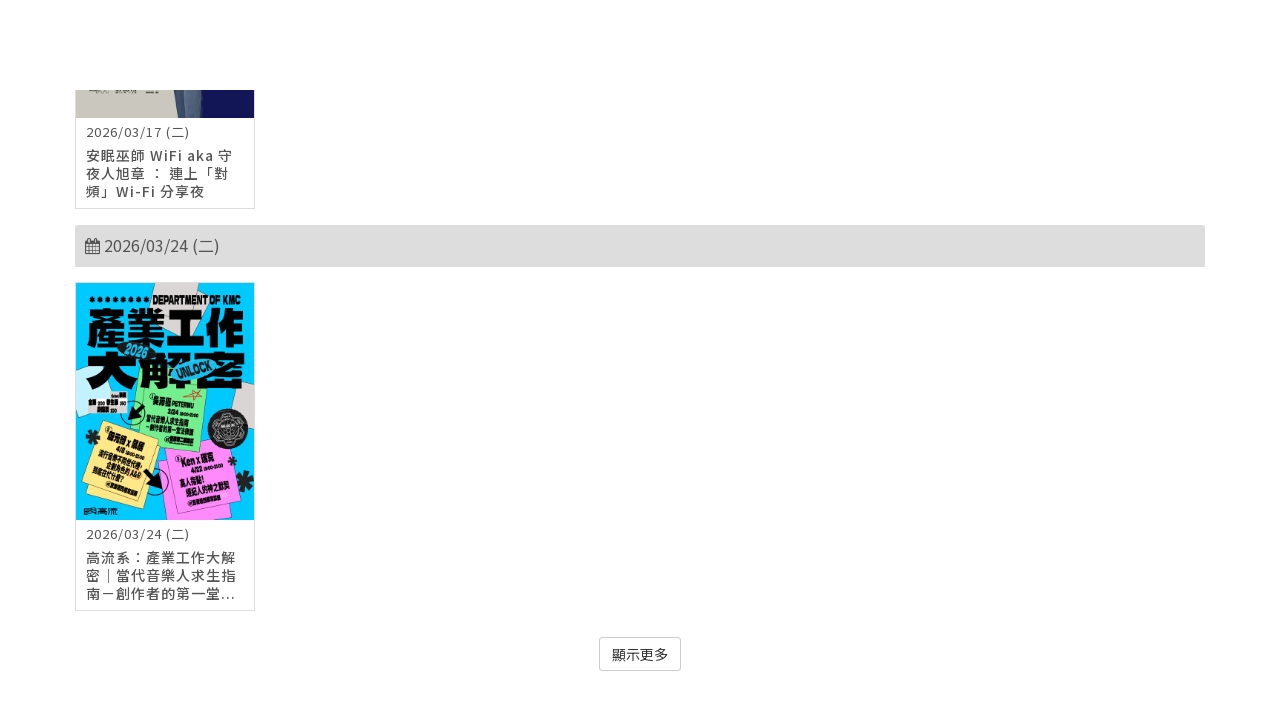

Waited 2 seconds for dynamic content to load (iteration 5/30)
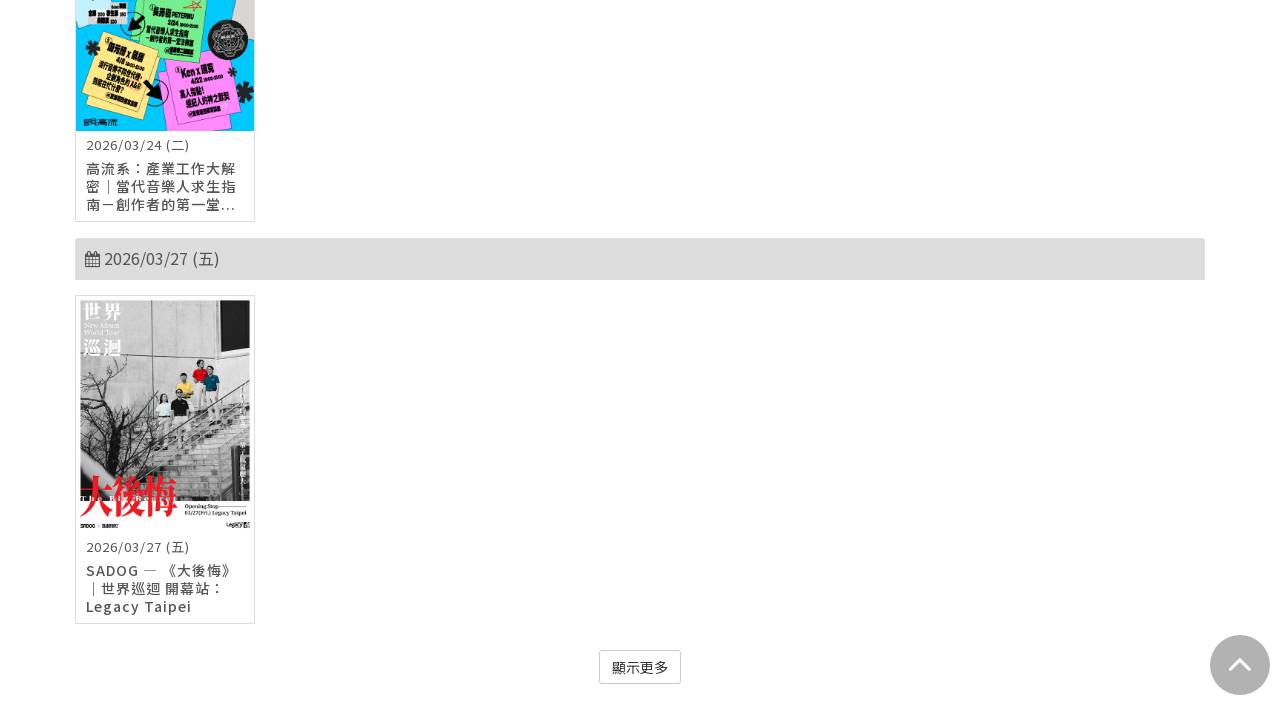

Scrolled to end of page (iteration 6/30)
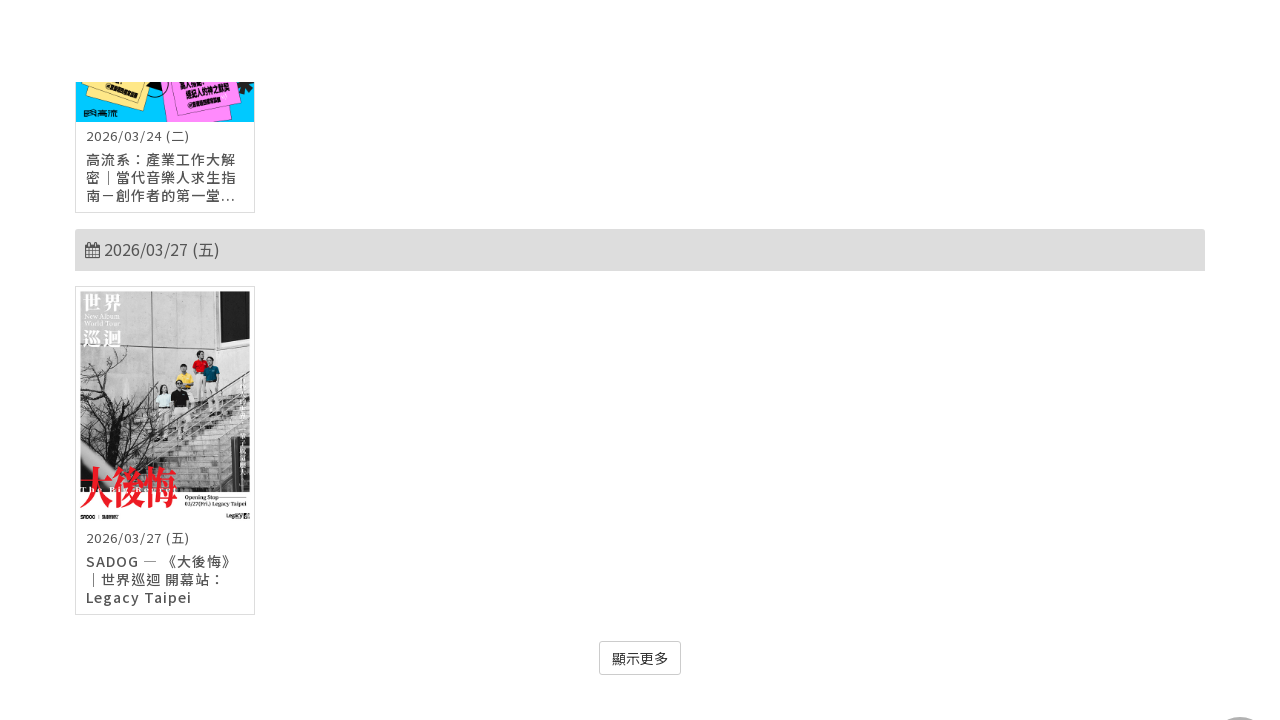

Waited 2 seconds for dynamic content to load (iteration 6/30)
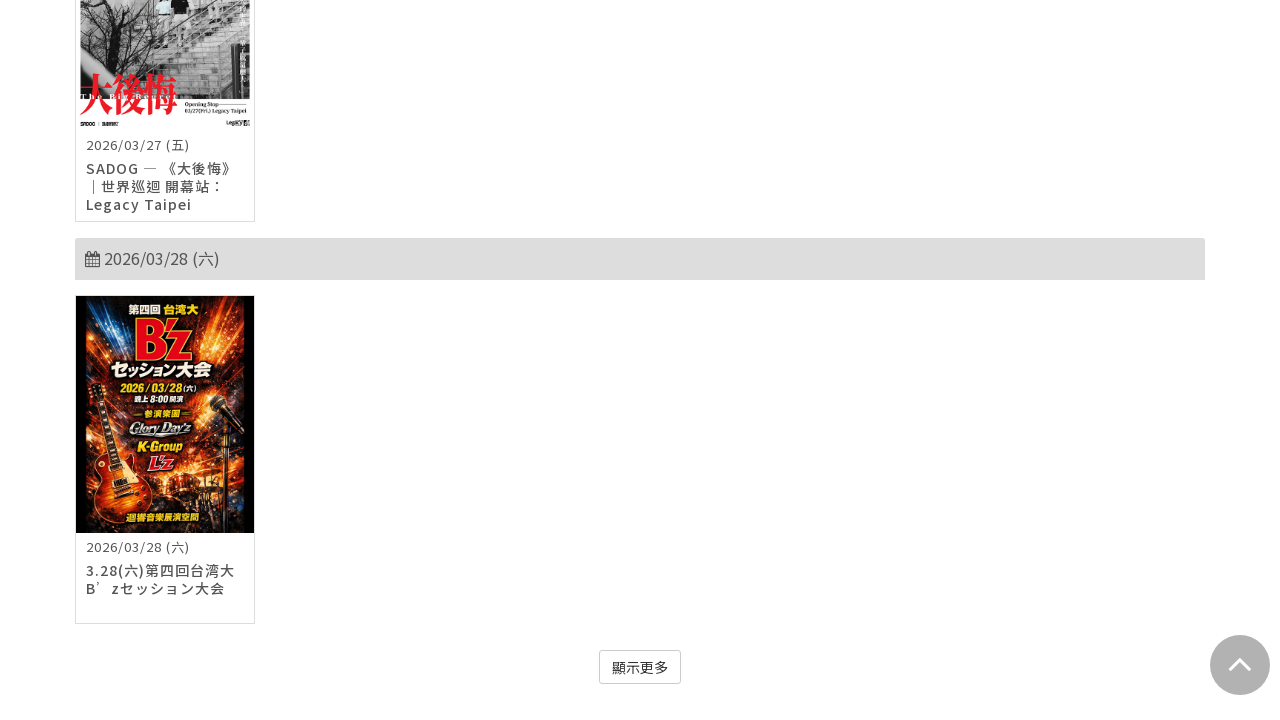

Scrolled to end of page (iteration 7/30)
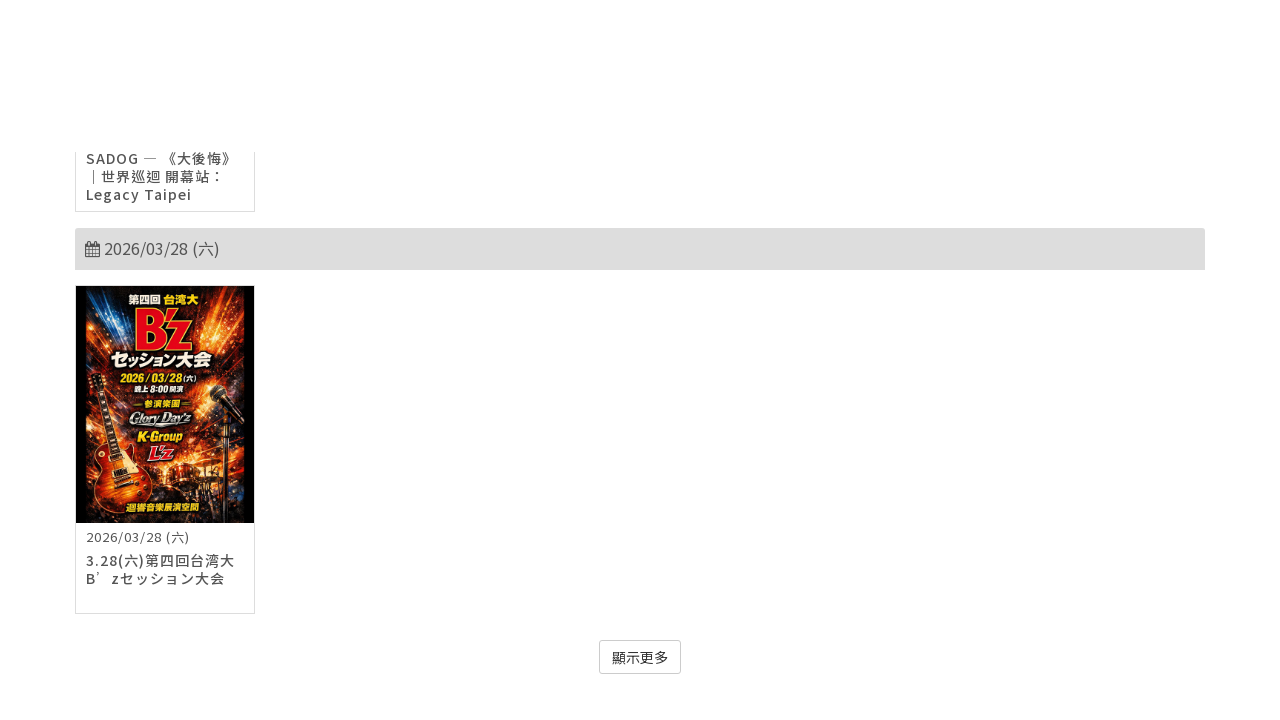

Waited 2 seconds for dynamic content to load (iteration 7/30)
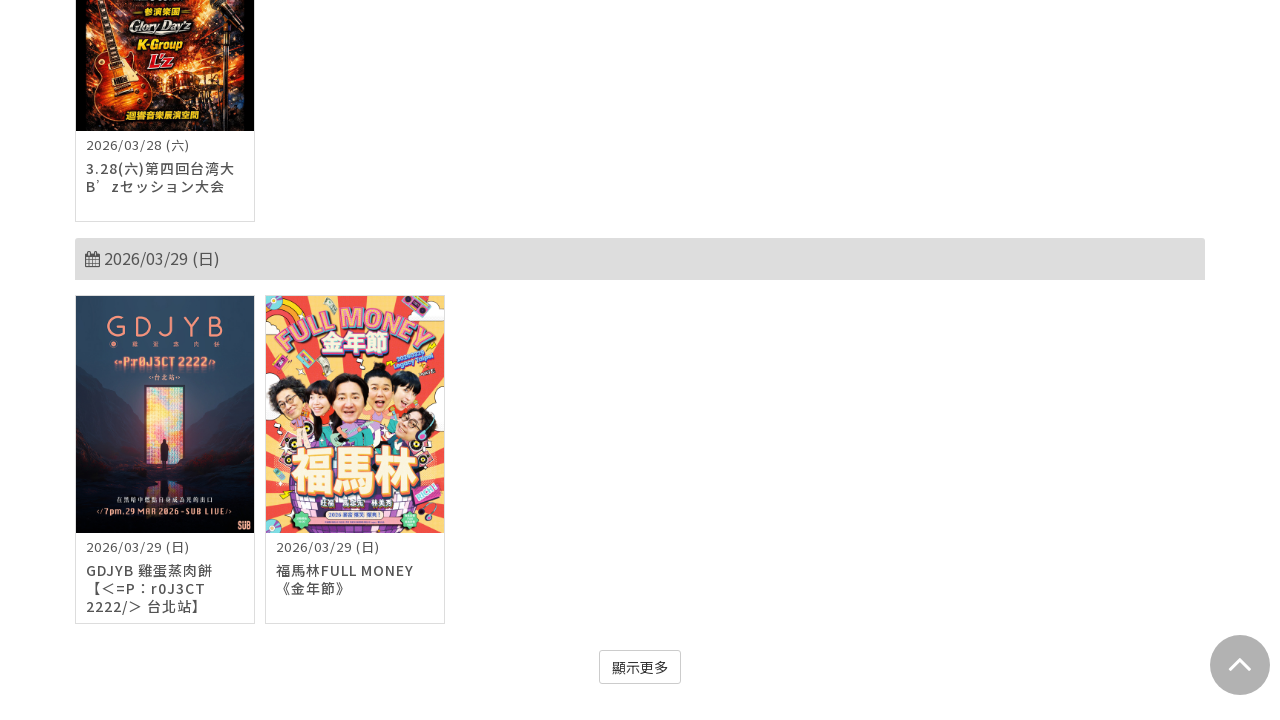

Scrolled to end of page (iteration 8/30)
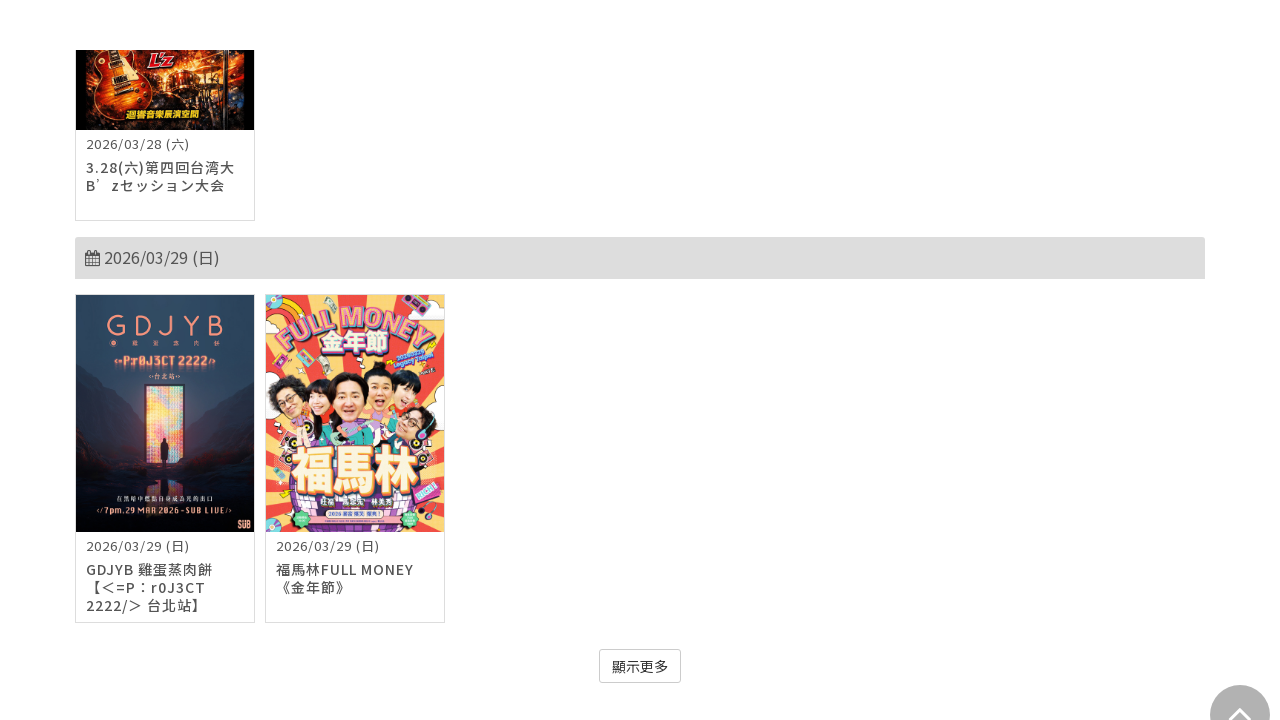

Waited 2 seconds for dynamic content to load (iteration 8/30)
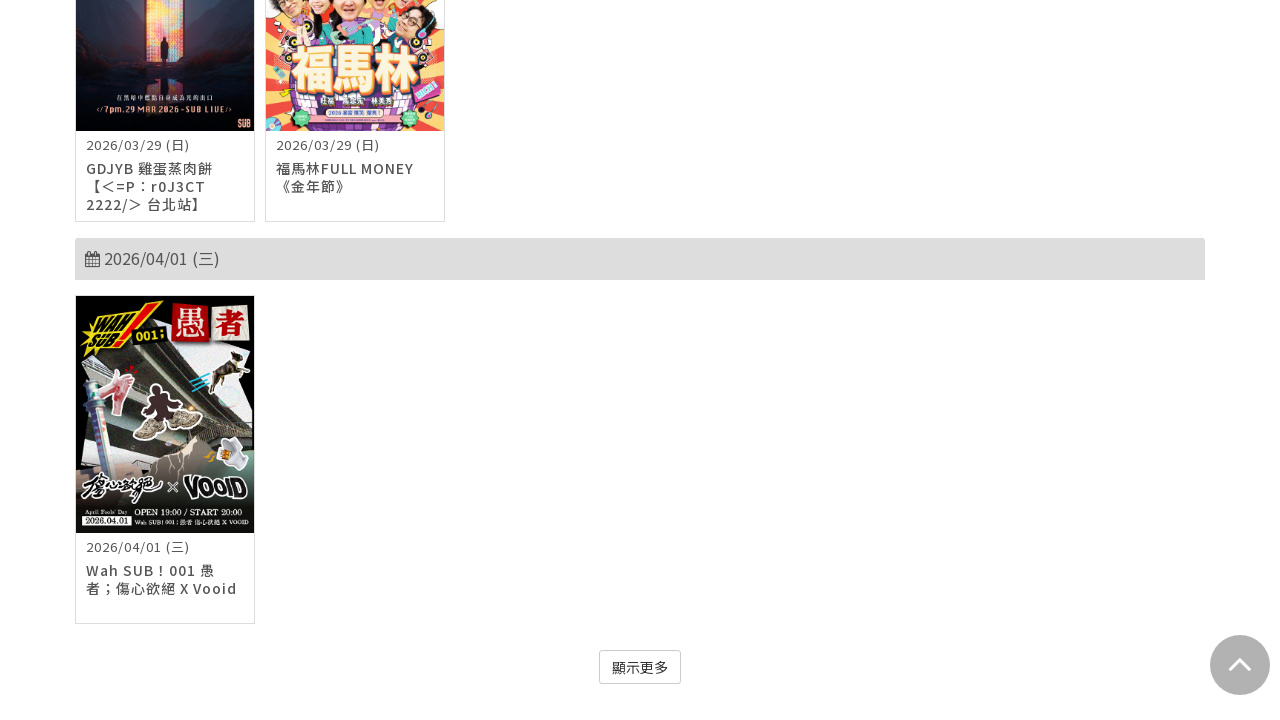

Scrolled to end of page (iteration 9/30)
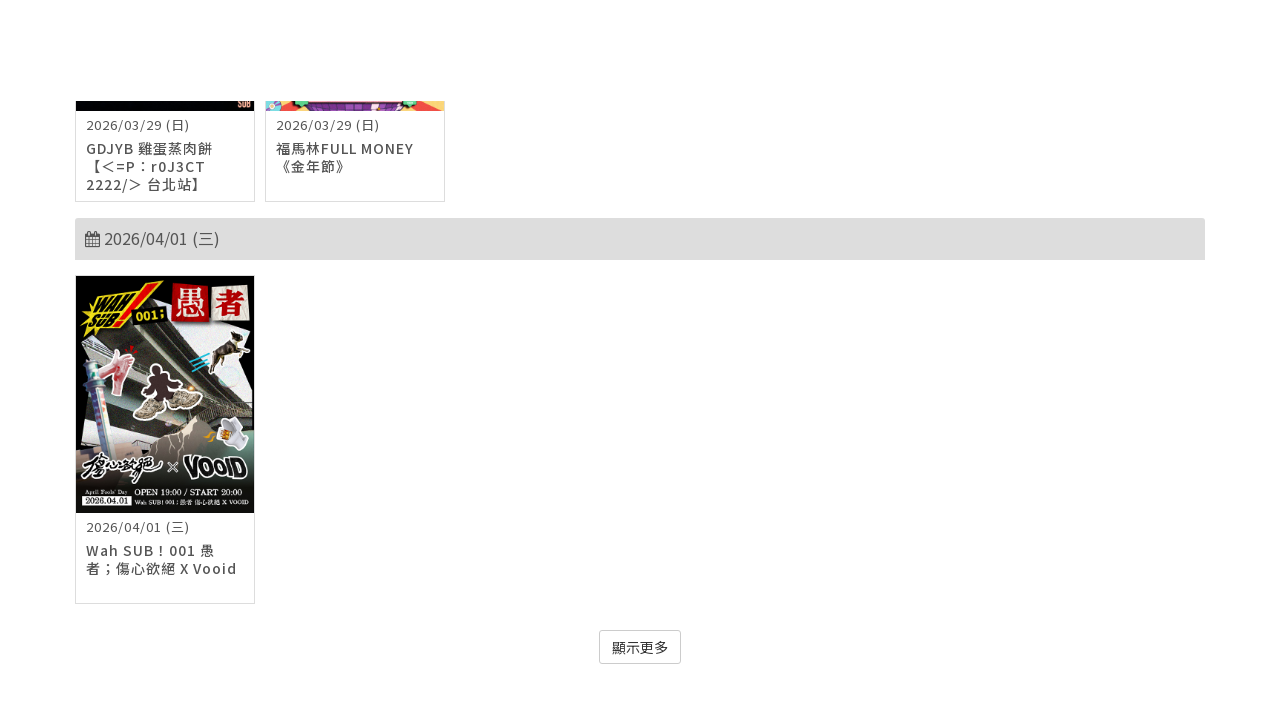

Waited 2 seconds for dynamic content to load (iteration 9/30)
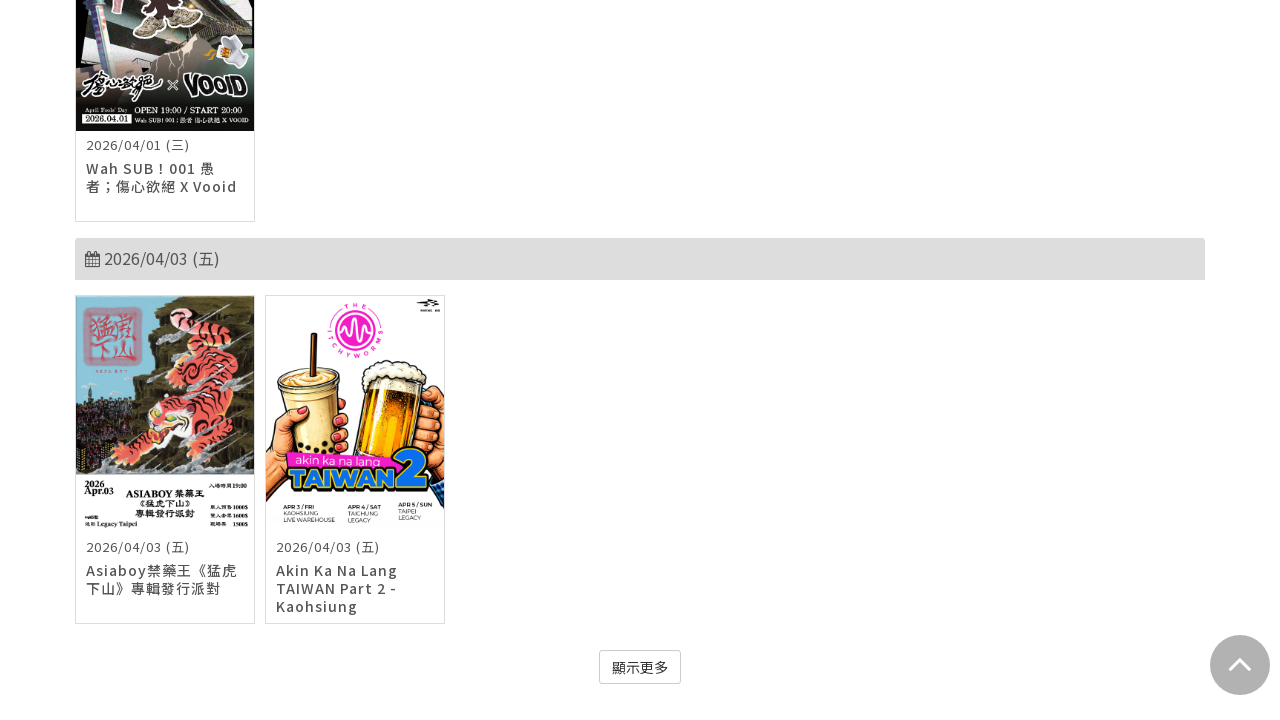

Scrolled to end of page (iteration 10/30)
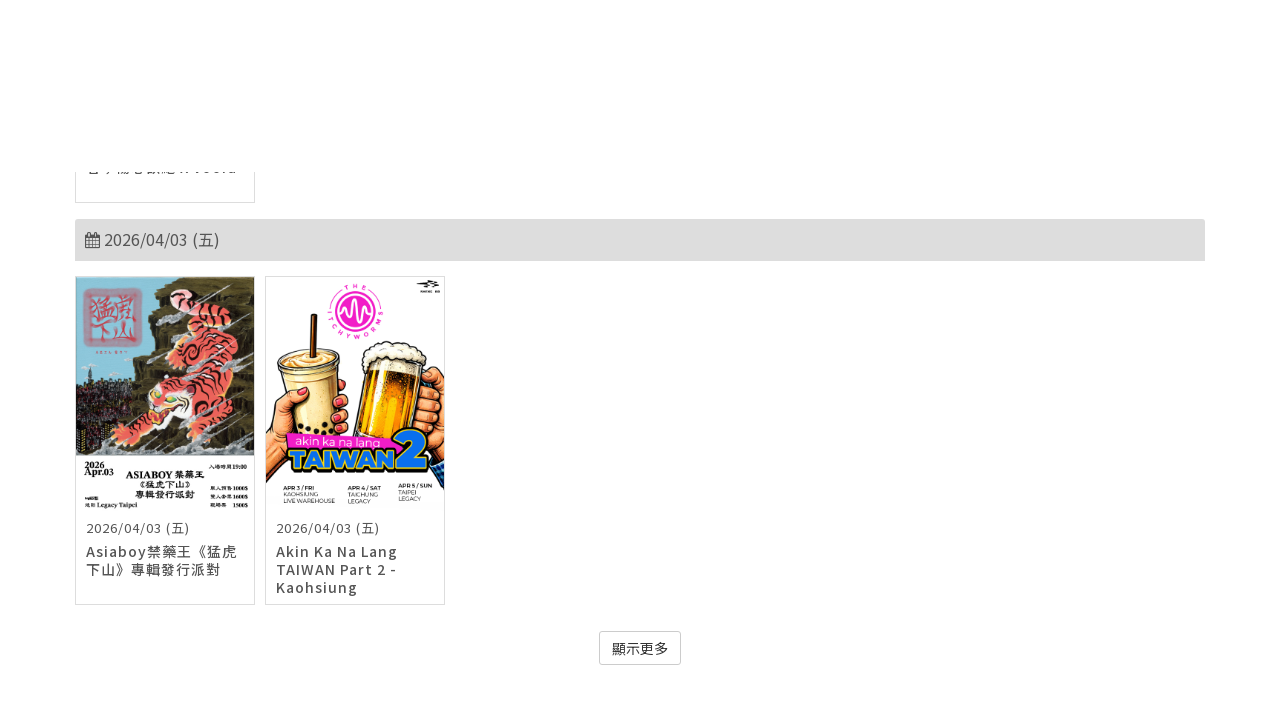

Waited 2 seconds for dynamic content to load (iteration 10/30)
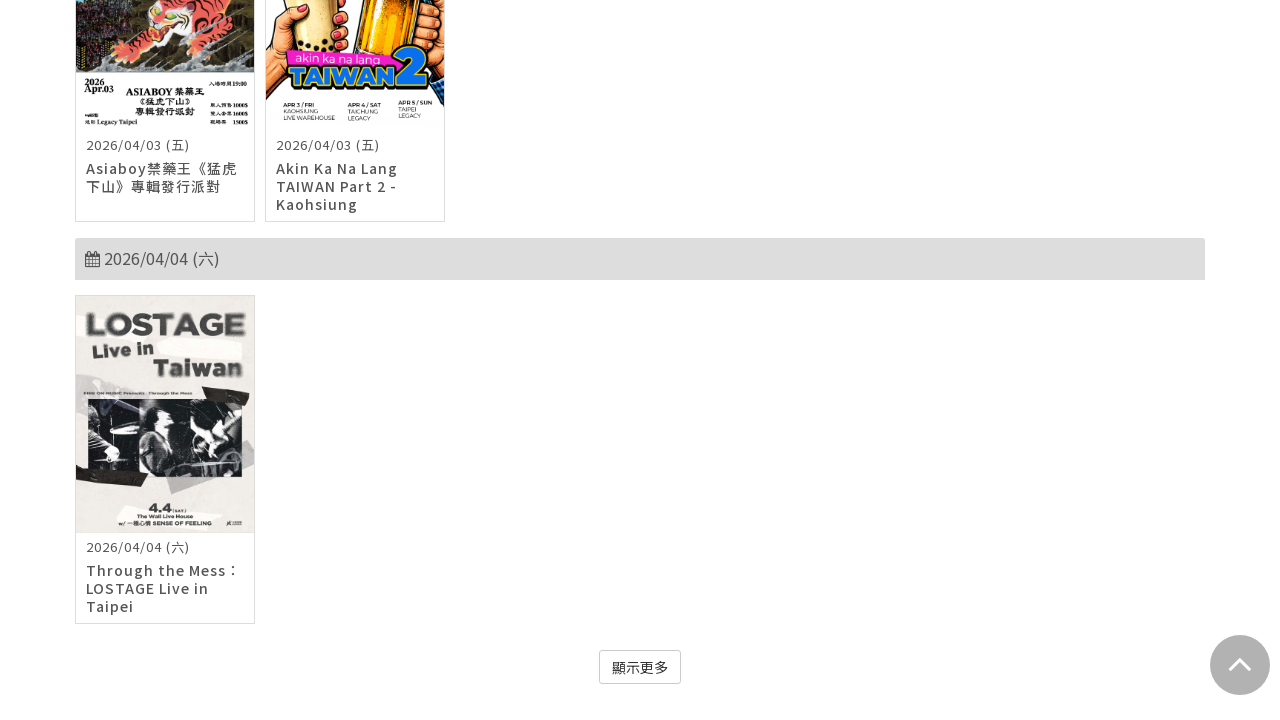

Scrolled to end of page (iteration 11/30)
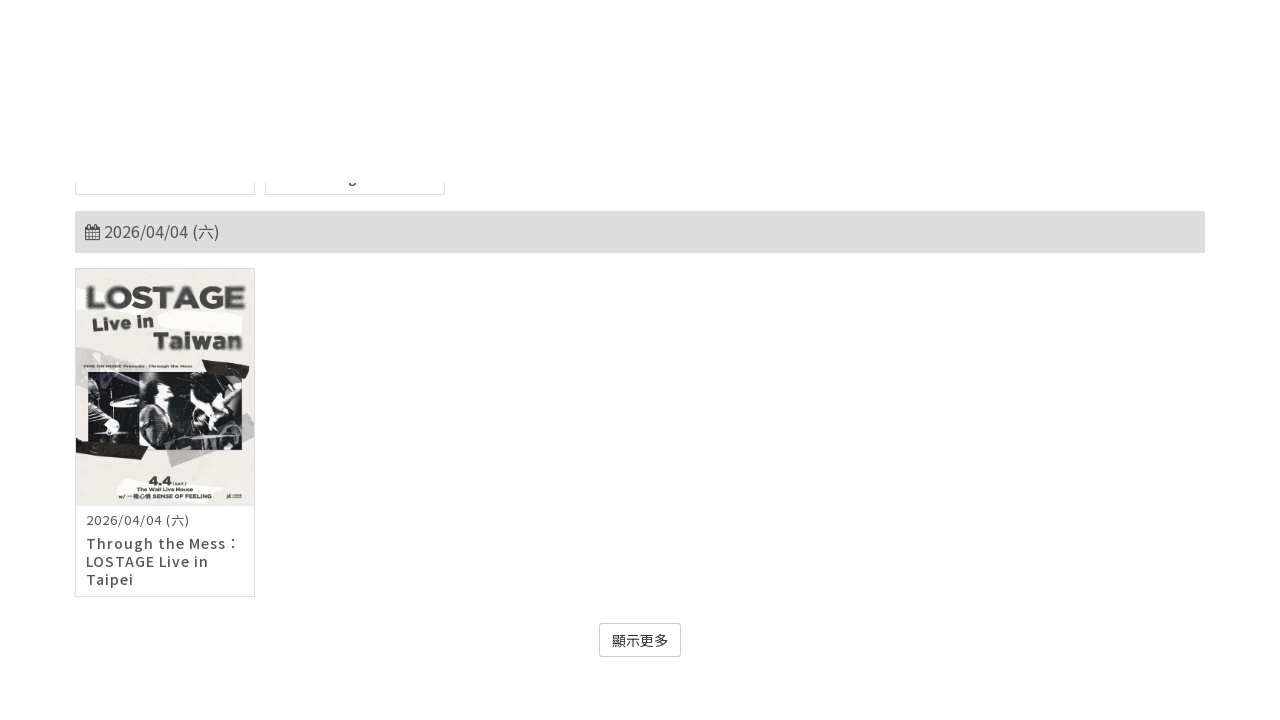

Waited 2 seconds for dynamic content to load (iteration 11/30)
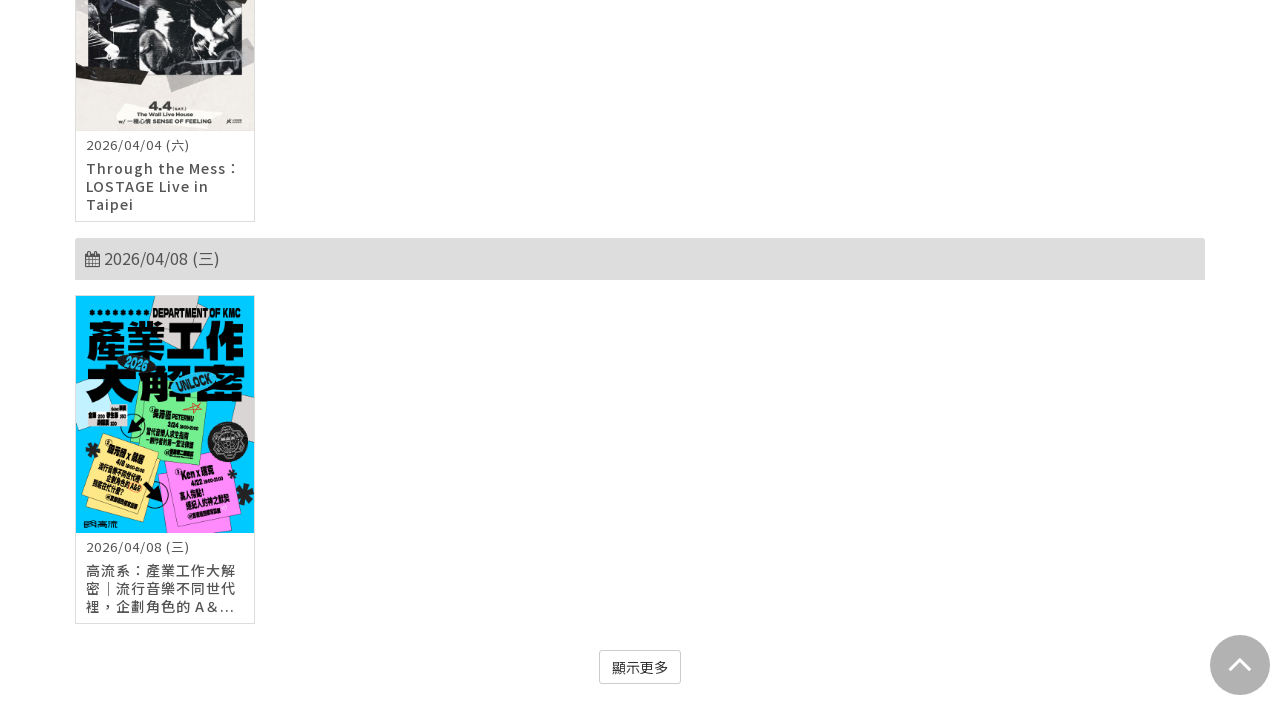

Scrolled to end of page (iteration 12/30)
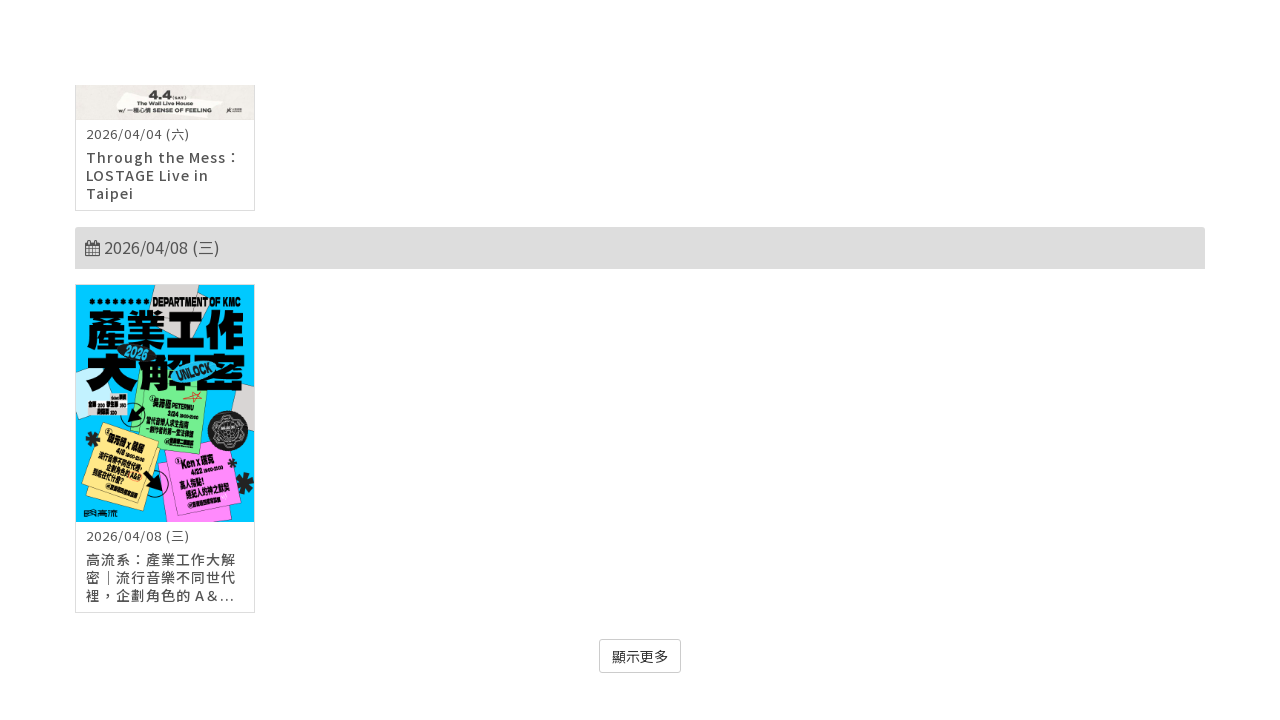

Waited 2 seconds for dynamic content to load (iteration 12/30)
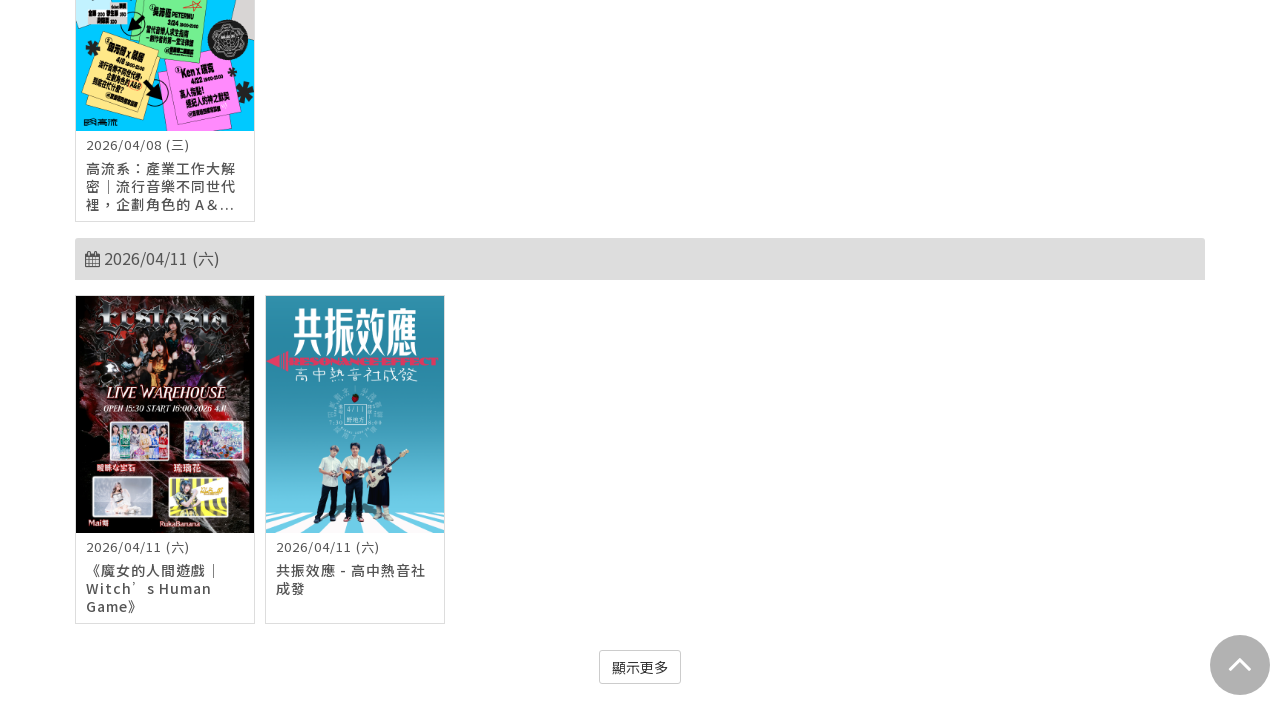

Scrolled to end of page (iteration 13/30)
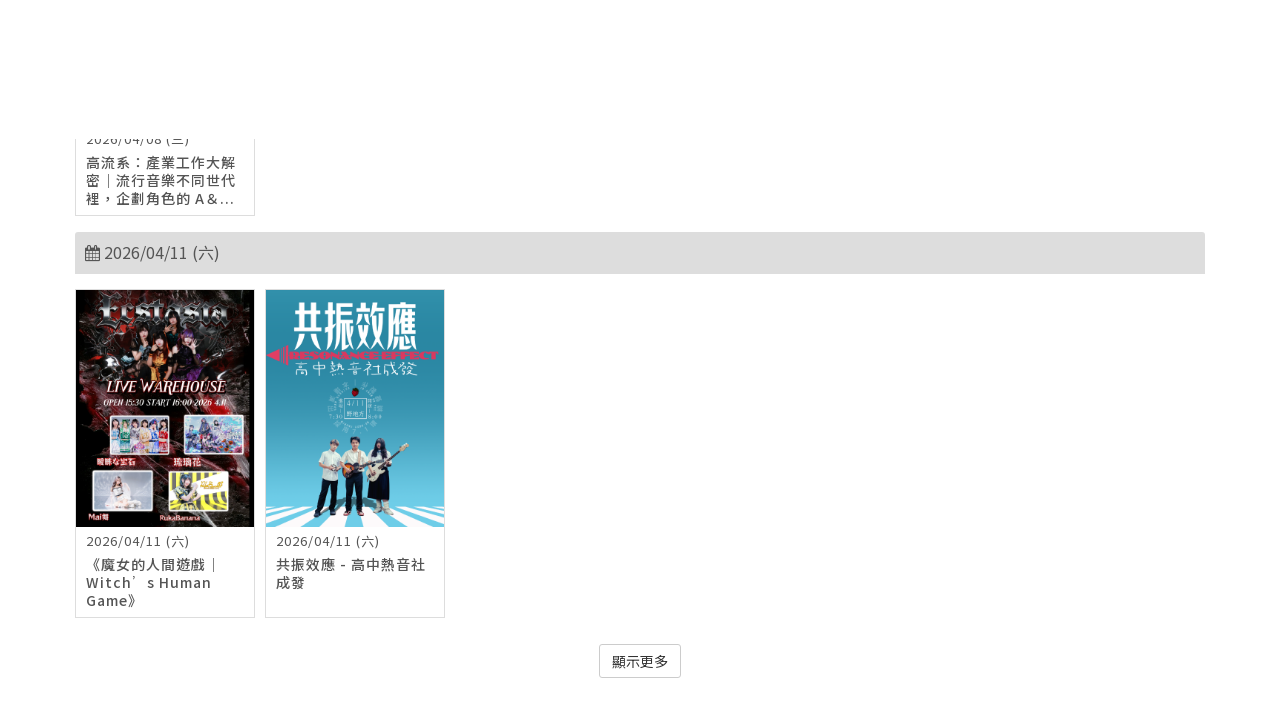

Waited 2 seconds for dynamic content to load (iteration 13/30)
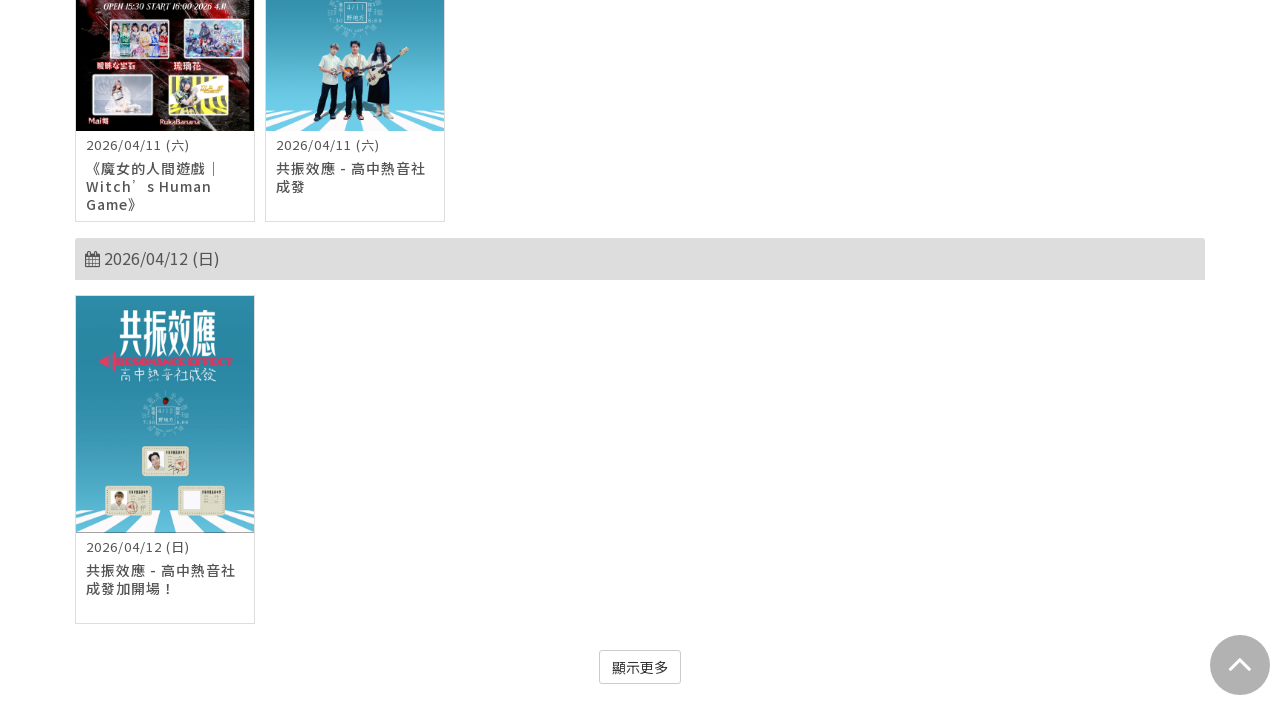

Scrolled to end of page (iteration 14/30)
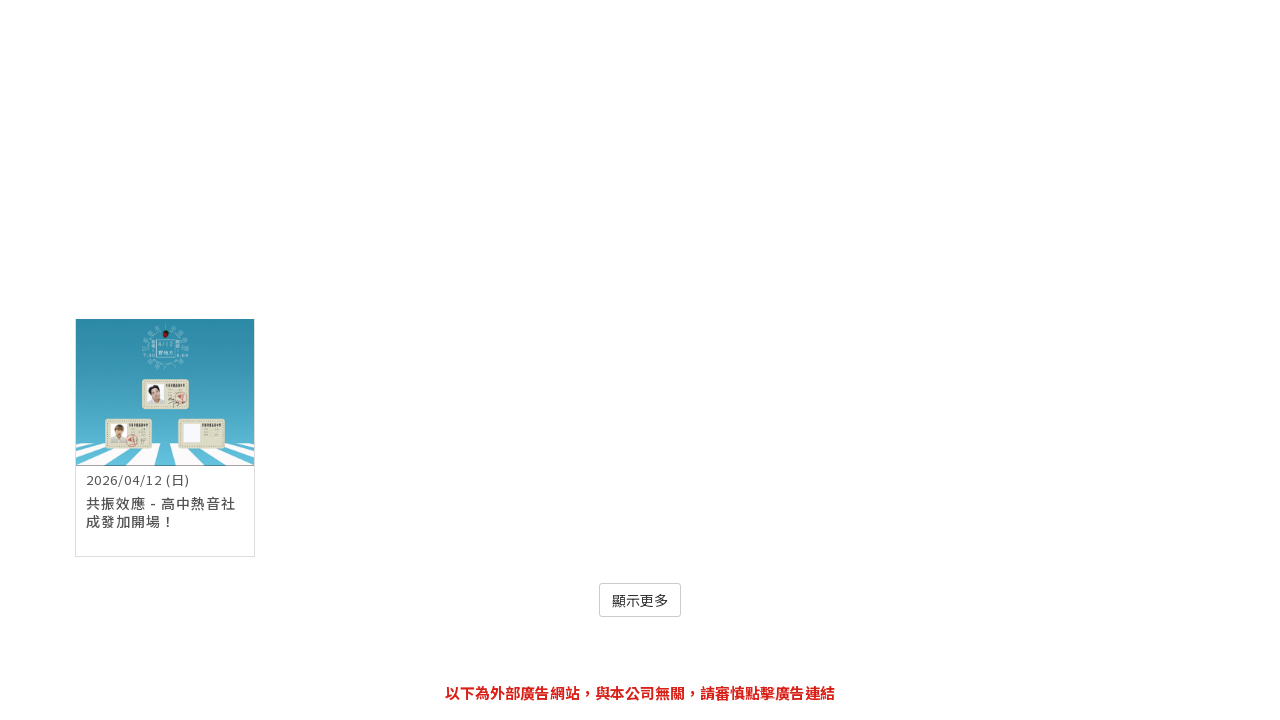

Waited 2 seconds for dynamic content to load (iteration 14/30)
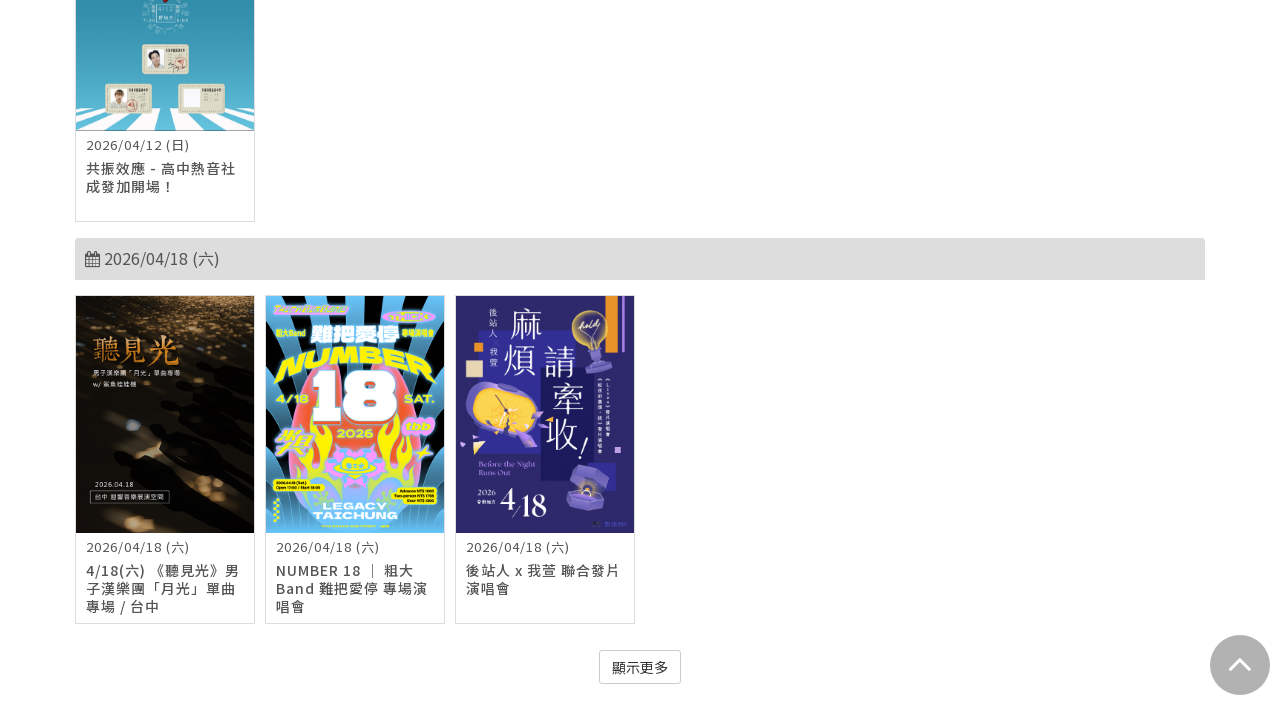

Scrolled to end of page (iteration 15/30)
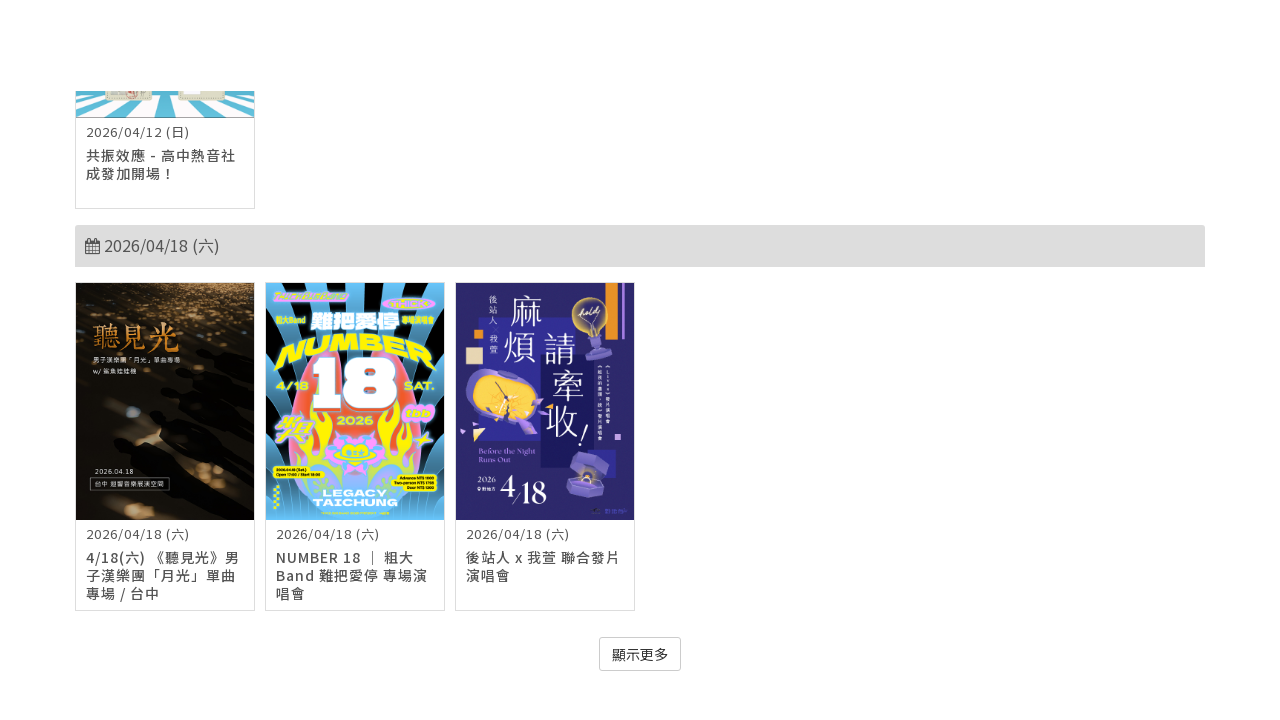

Waited 2 seconds for dynamic content to load (iteration 15/30)
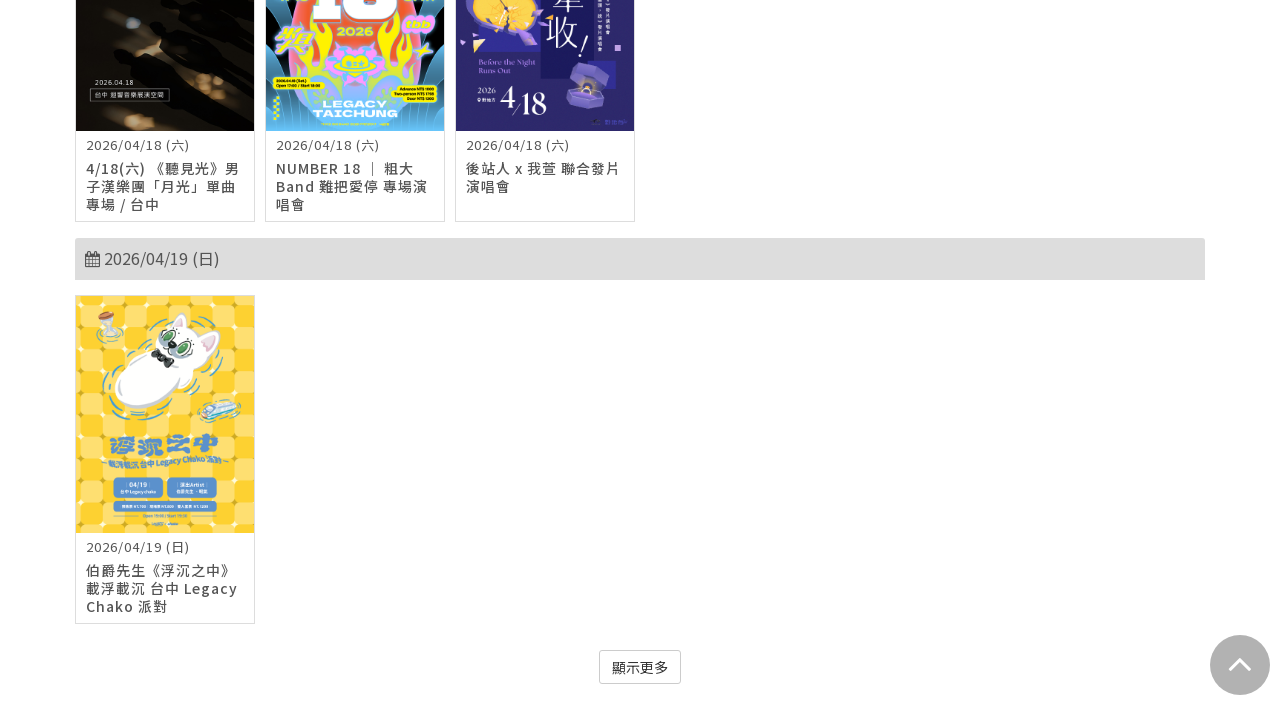

Scrolled to end of page (iteration 16/30)
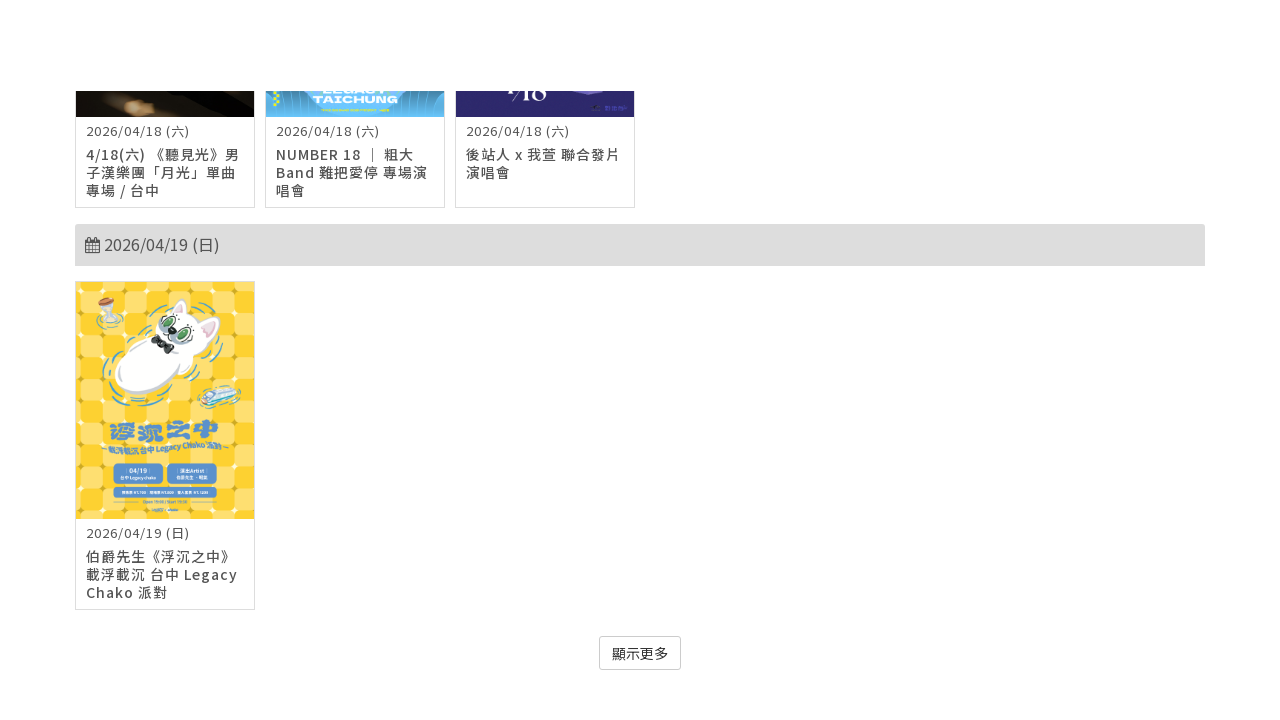

Waited 2 seconds for dynamic content to load (iteration 16/30)
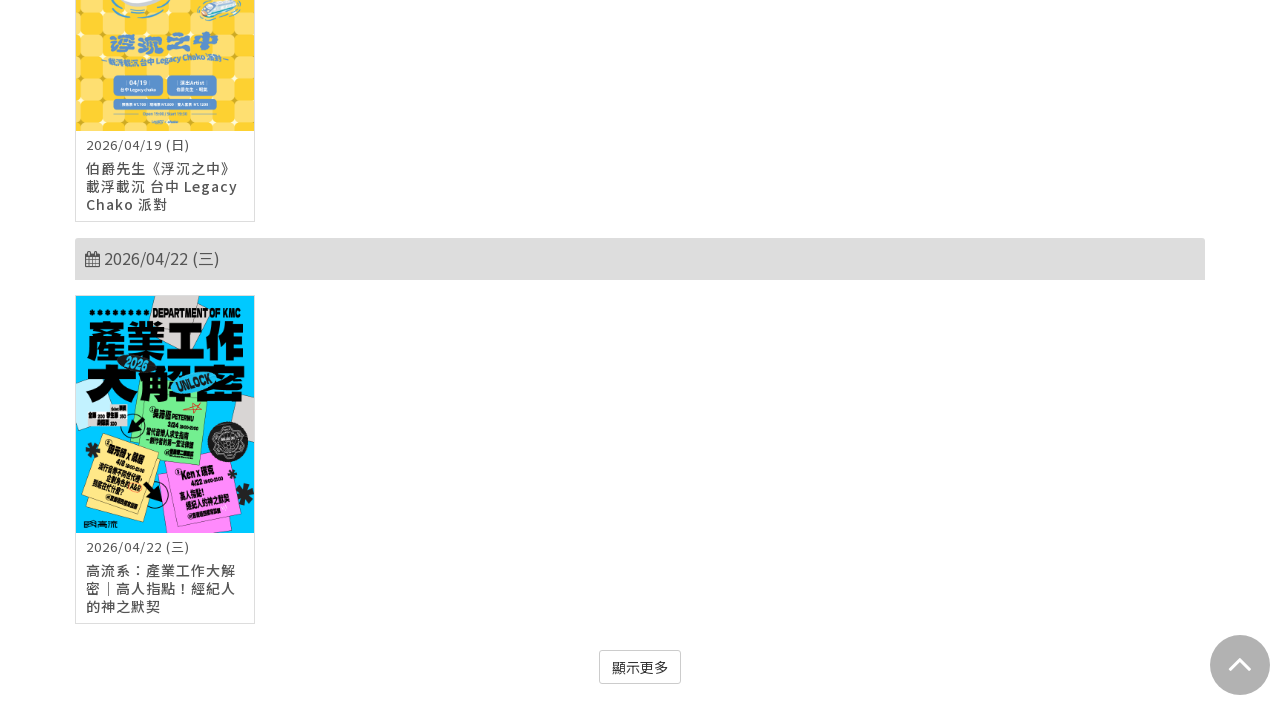

Scrolled to end of page (iteration 17/30)
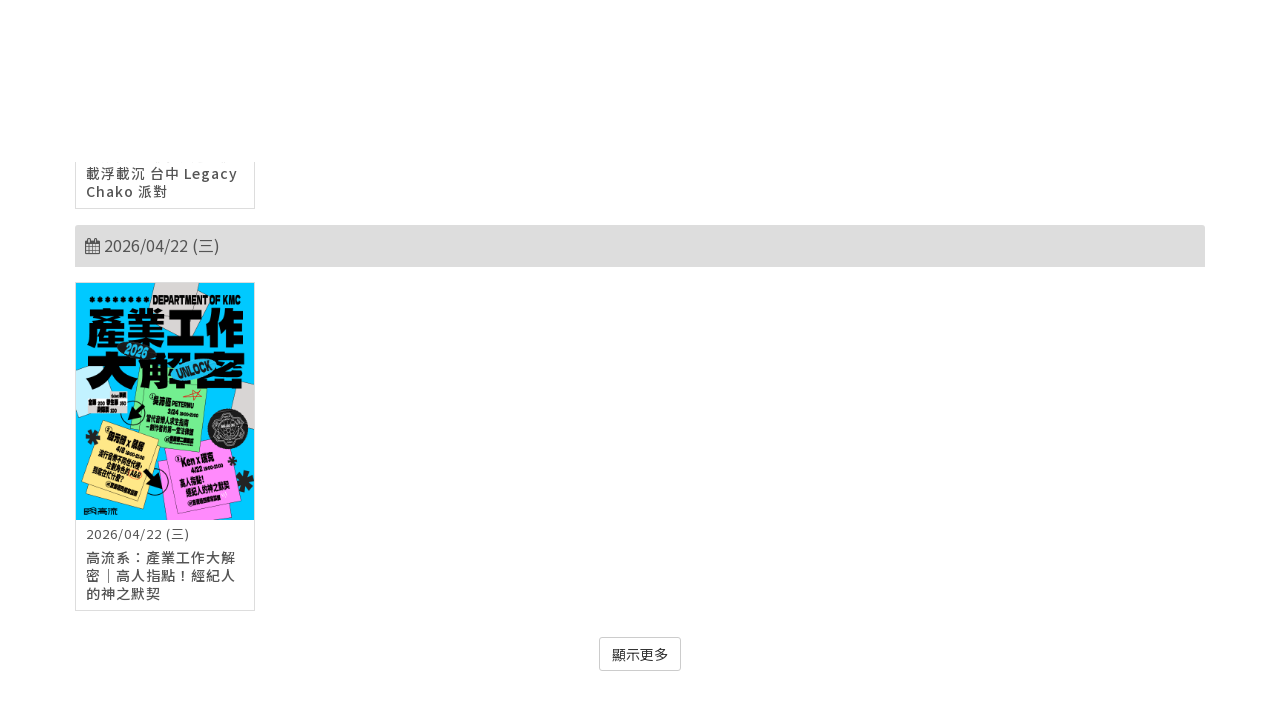

Waited 2 seconds for dynamic content to load (iteration 17/30)
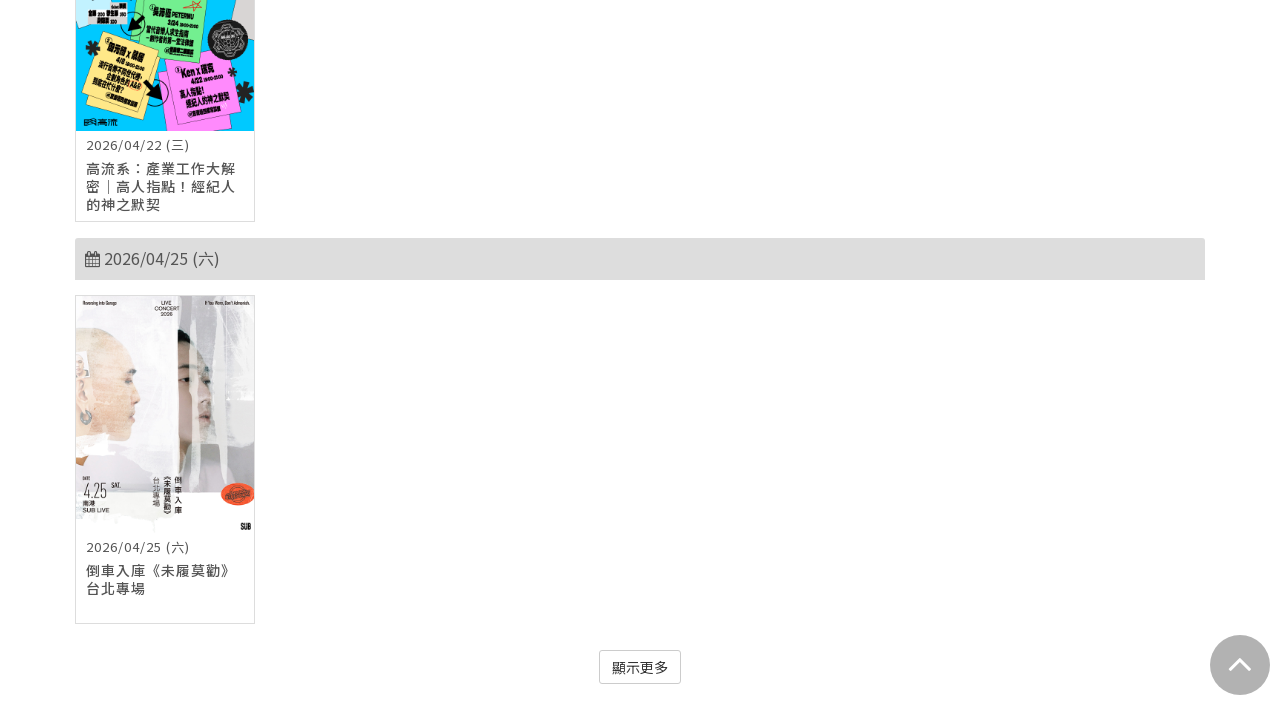

Scrolled to end of page (iteration 18/30)
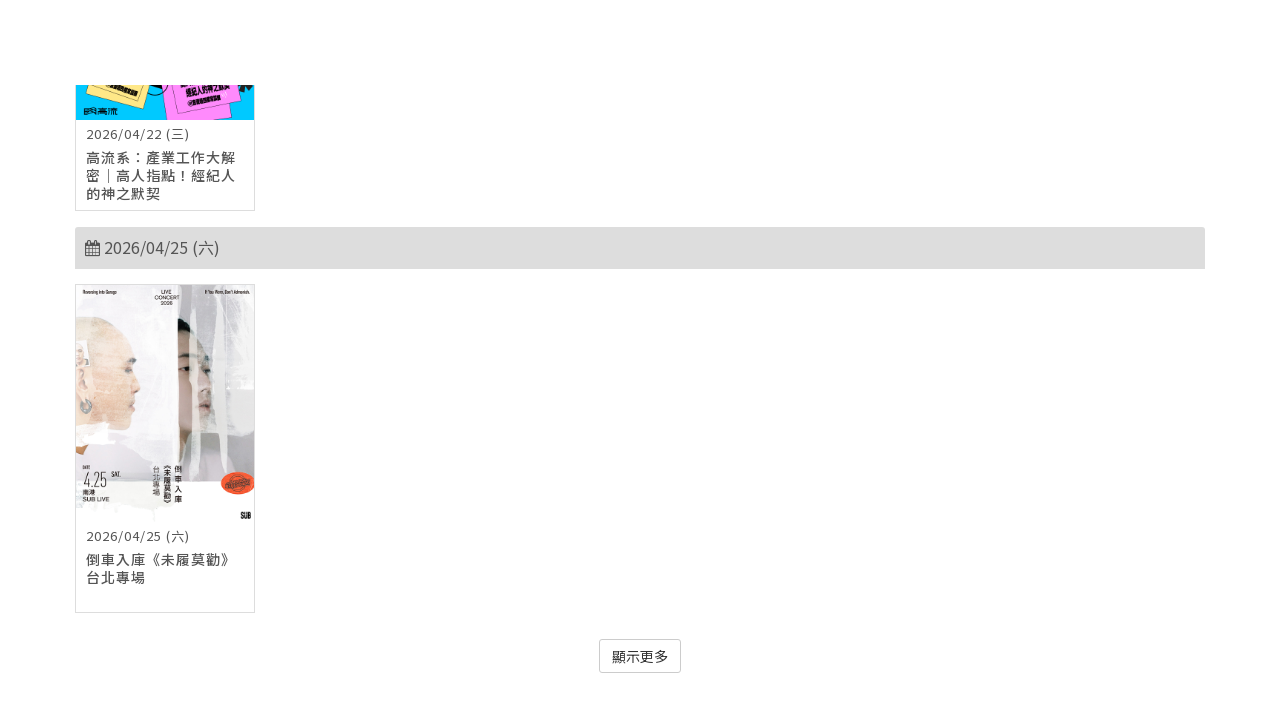

Waited 2 seconds for dynamic content to load (iteration 18/30)
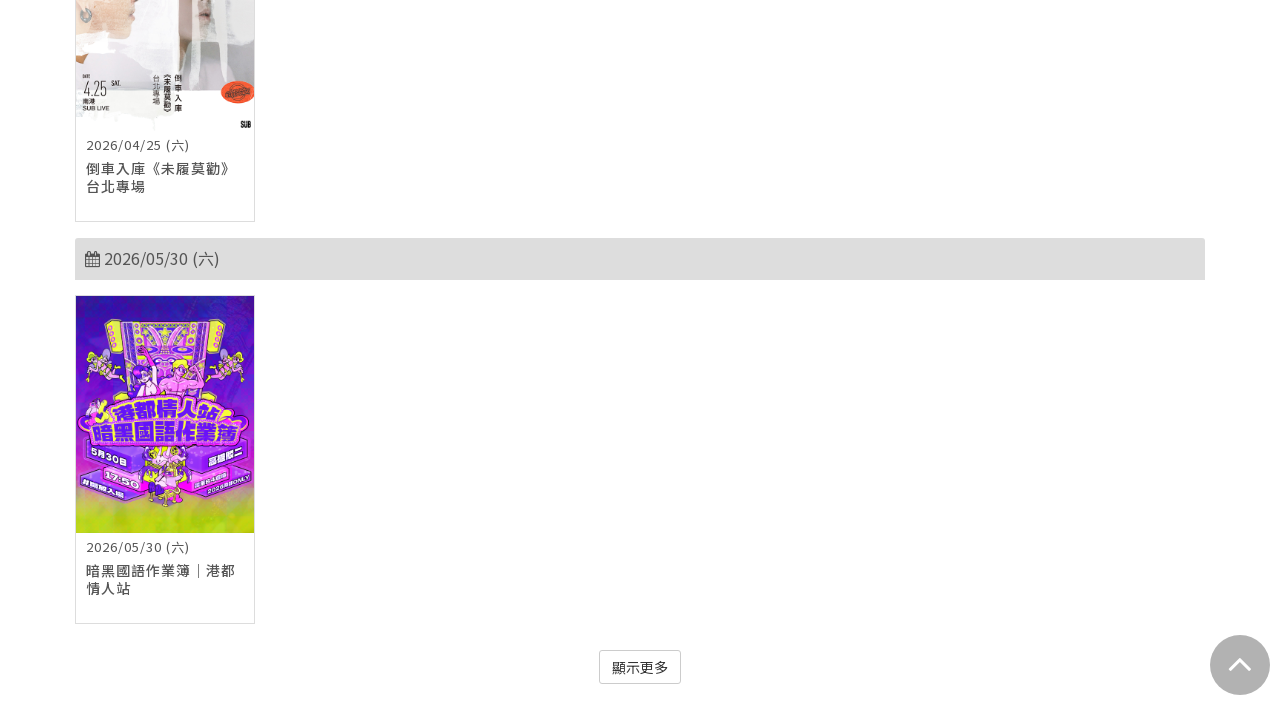

Scrolled to end of page (iteration 19/30)
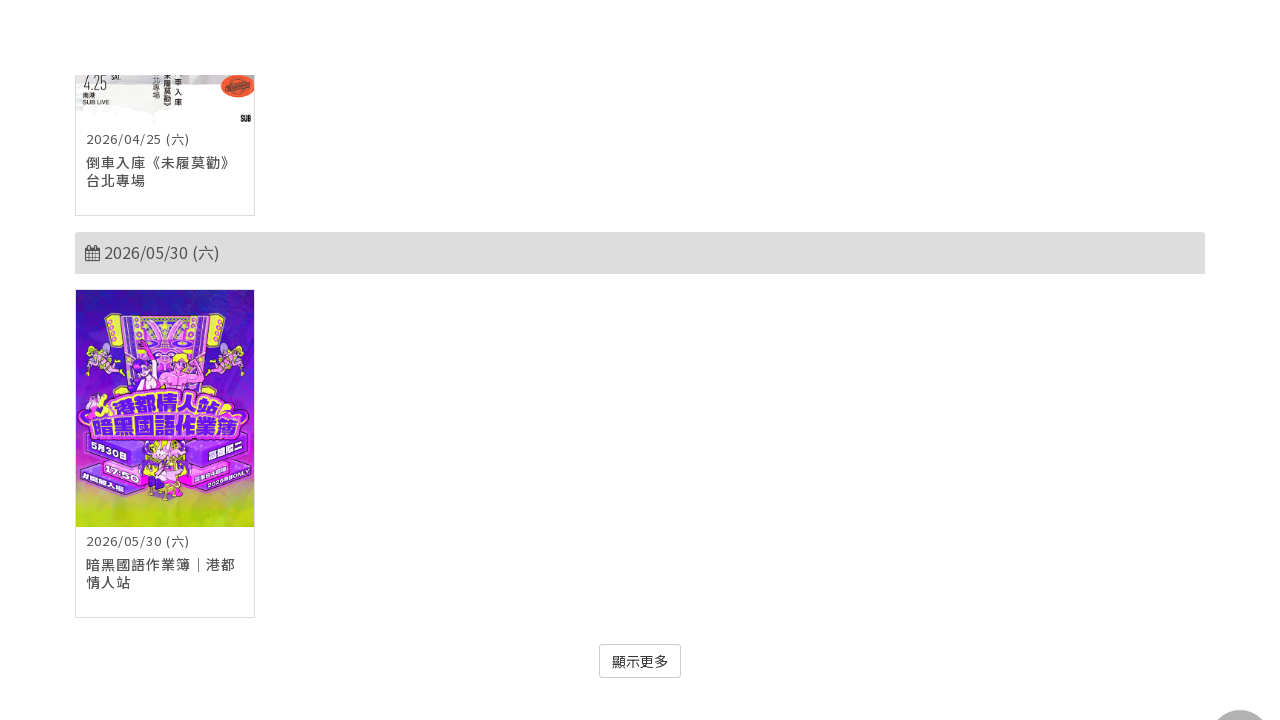

Waited 2 seconds for dynamic content to load (iteration 19/30)
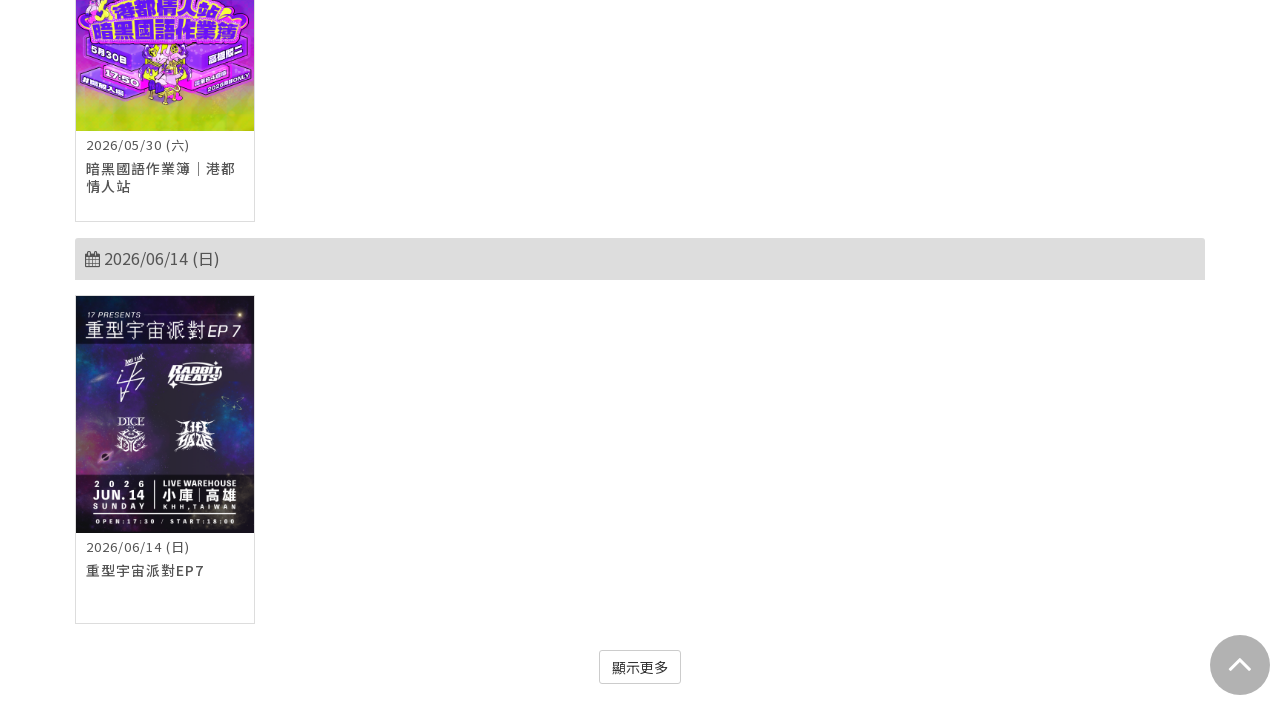

Scrolled to end of page (iteration 20/30)
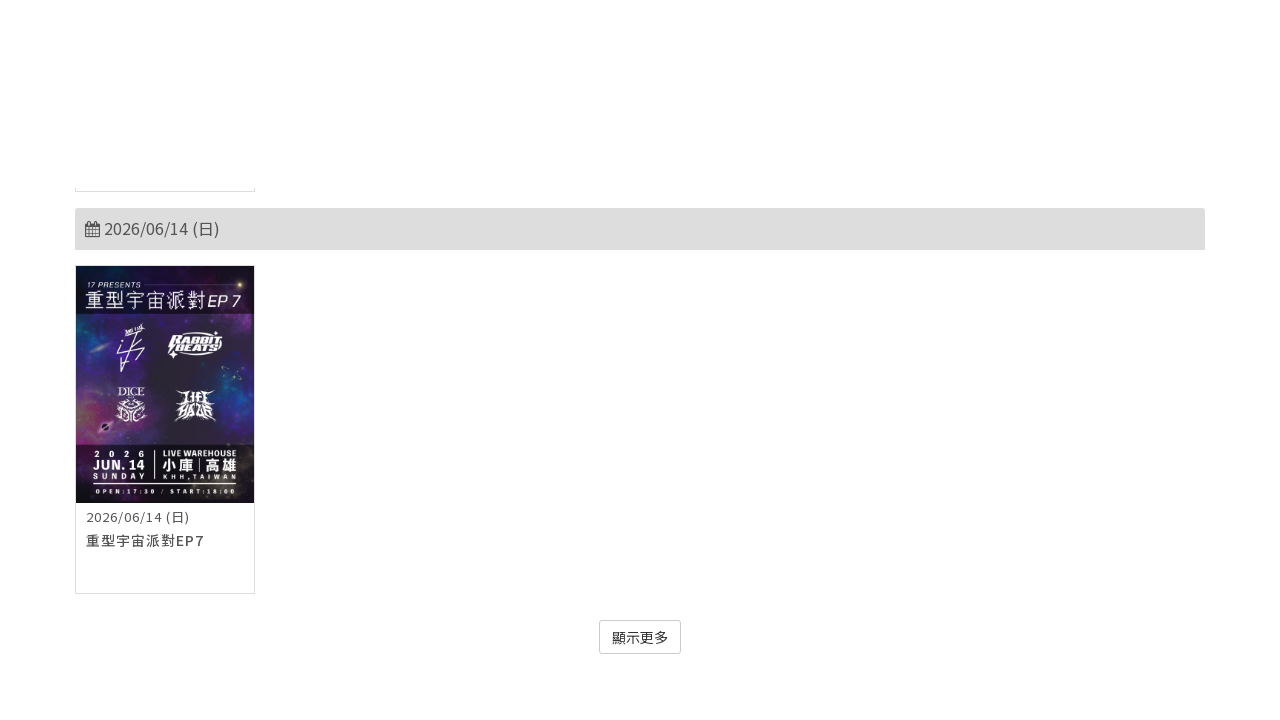

Waited 2 seconds for dynamic content to load (iteration 20/30)
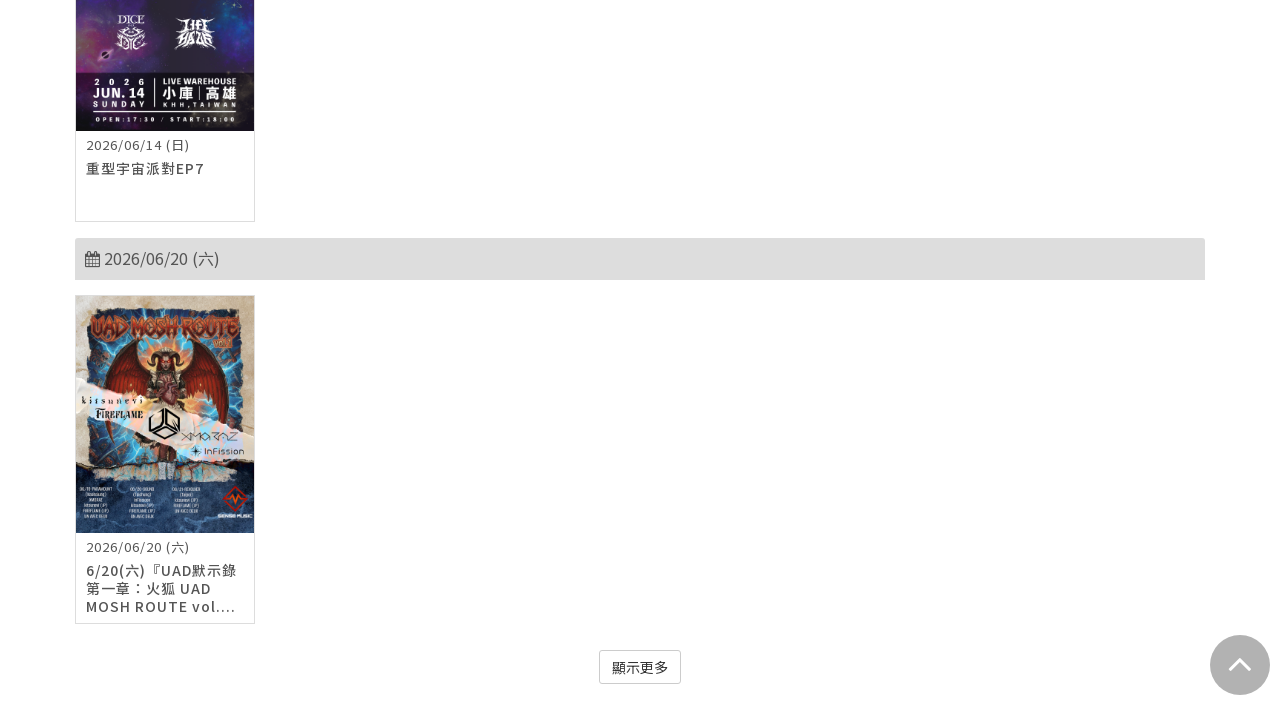

Scrolled to end of page (iteration 21/30)
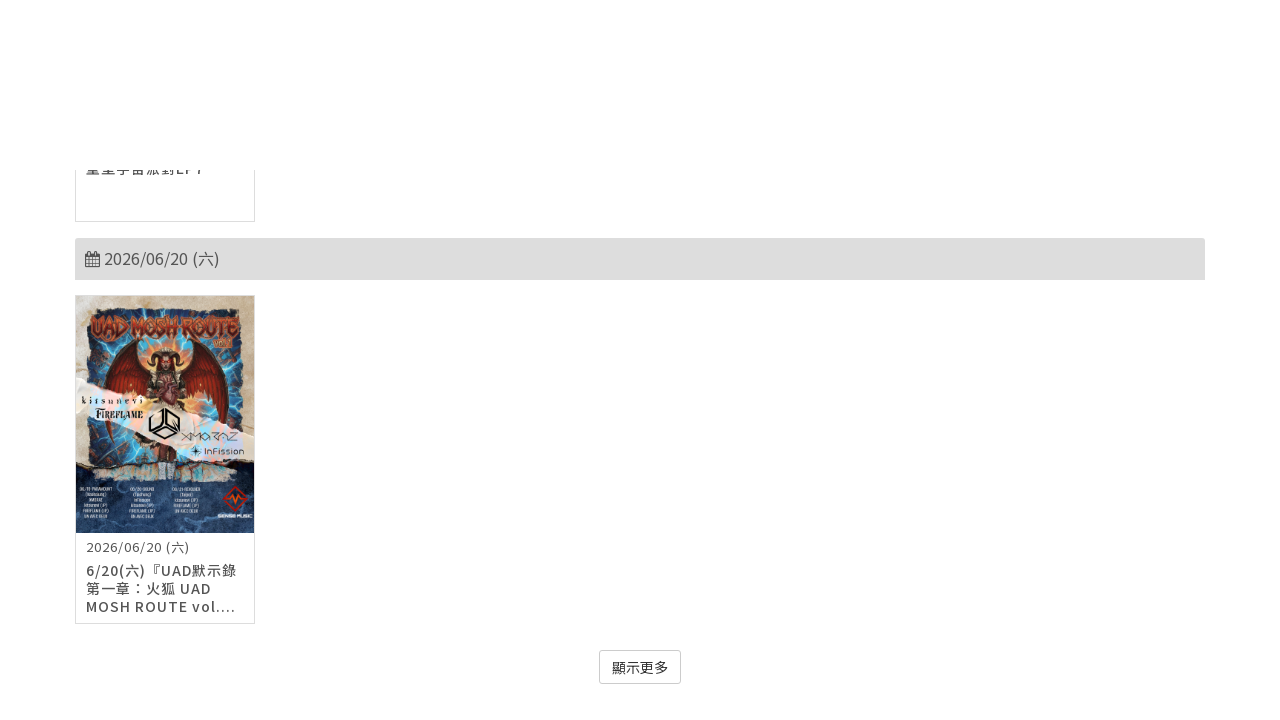

Waited 2 seconds for dynamic content to load (iteration 21/30)
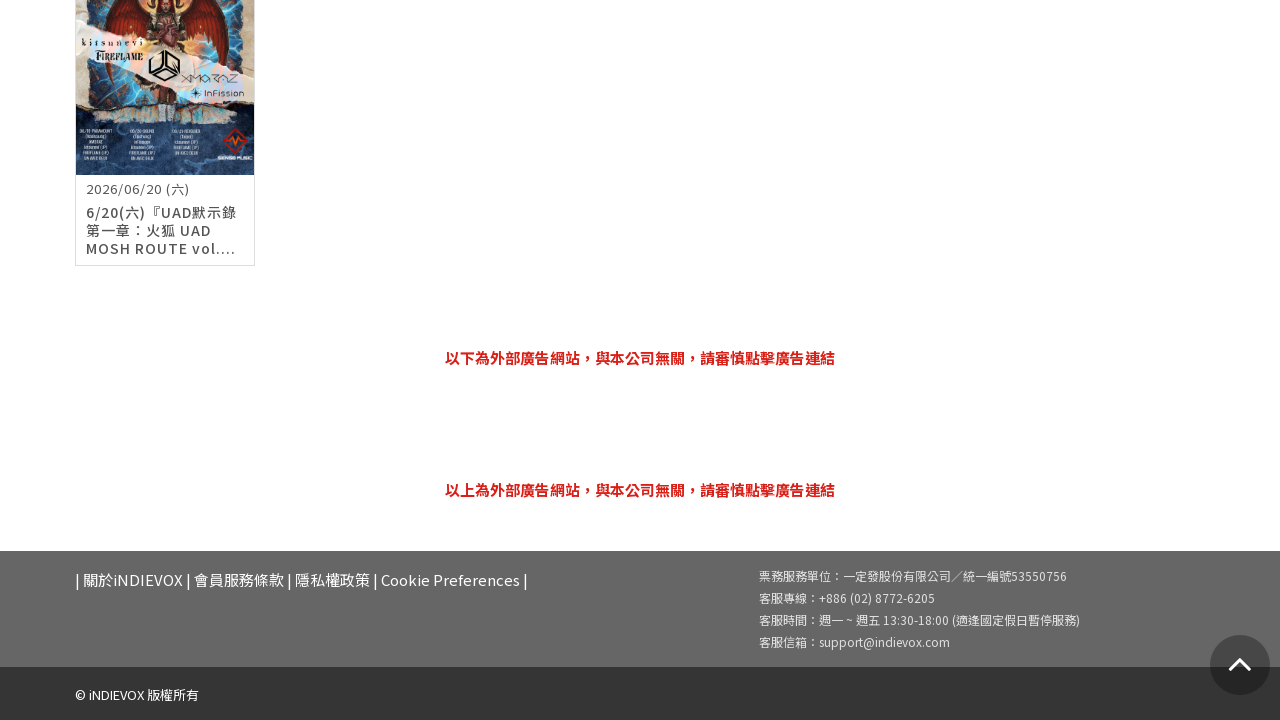

Scrolled to end of page (iteration 22/30)
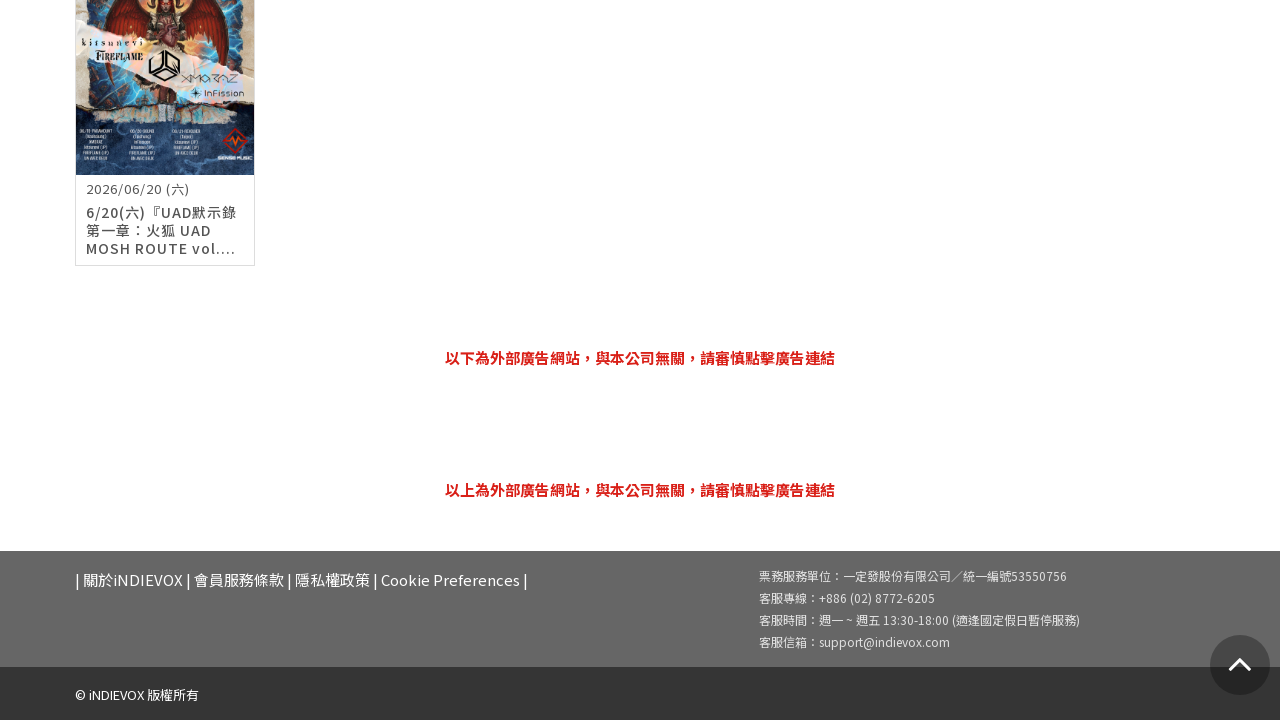

Waited 2 seconds for dynamic content to load (iteration 22/30)
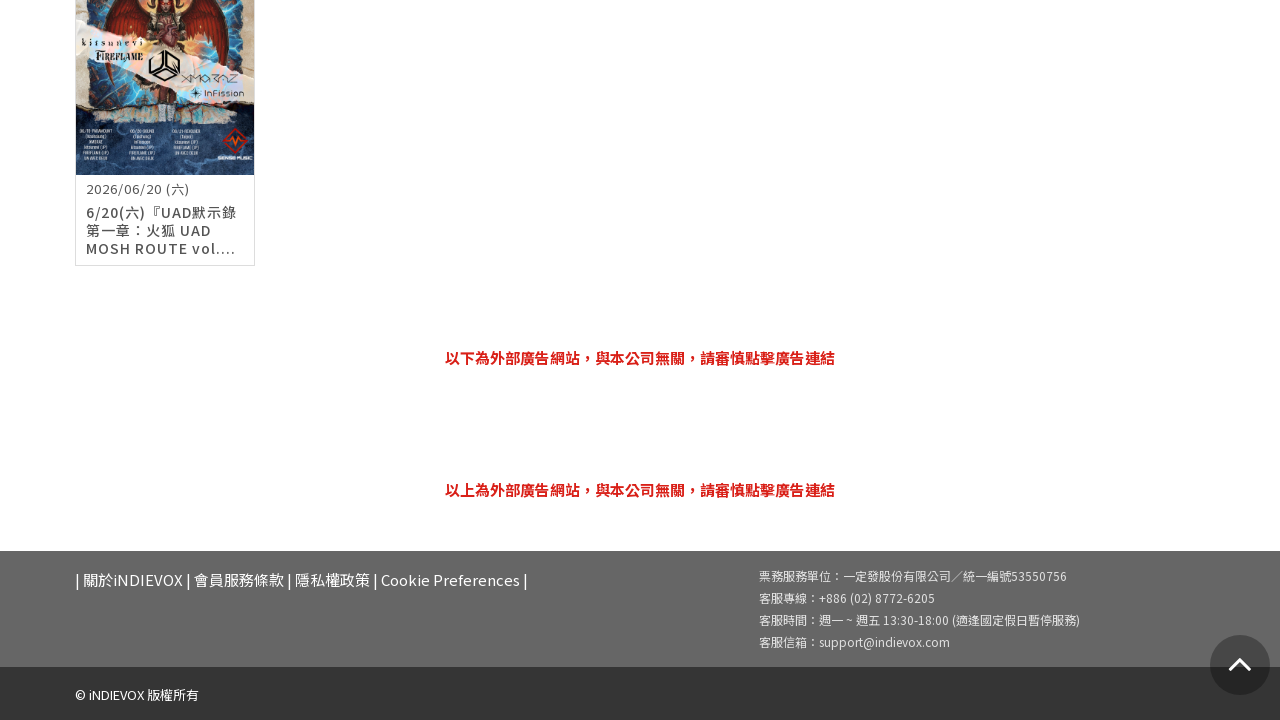

Scrolled to end of page (iteration 23/30)
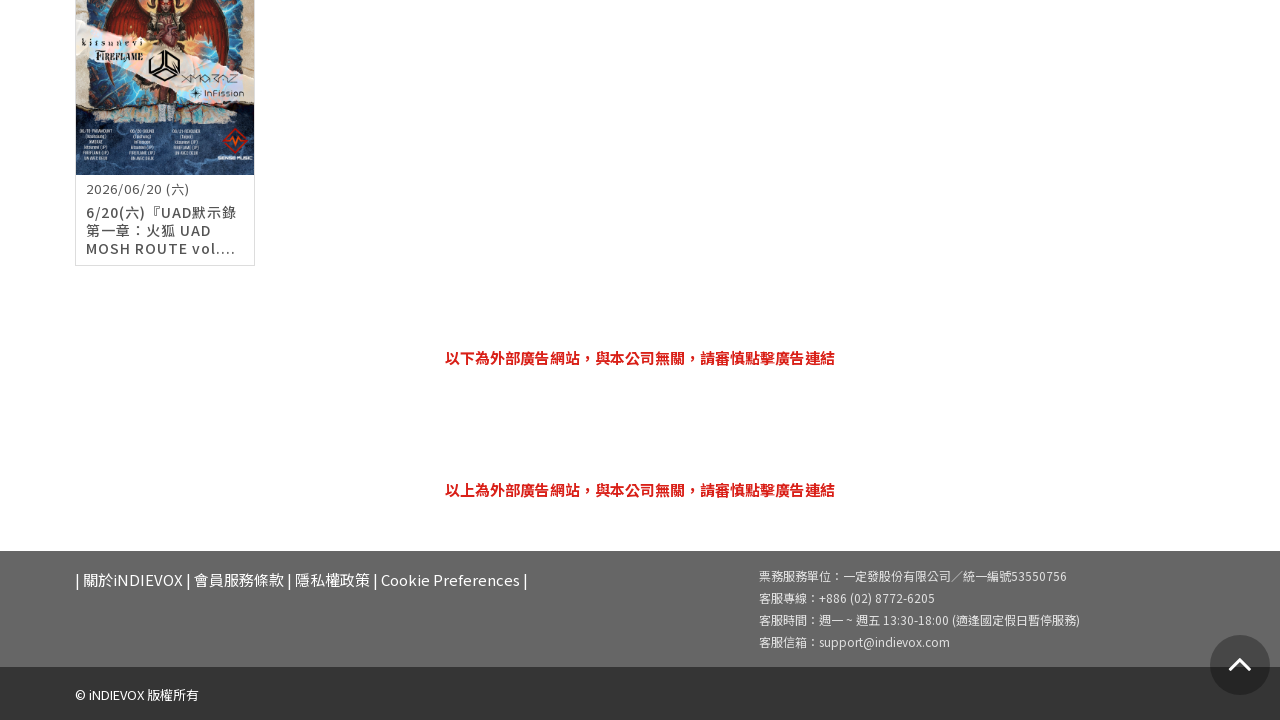

Waited 2 seconds for dynamic content to load (iteration 23/30)
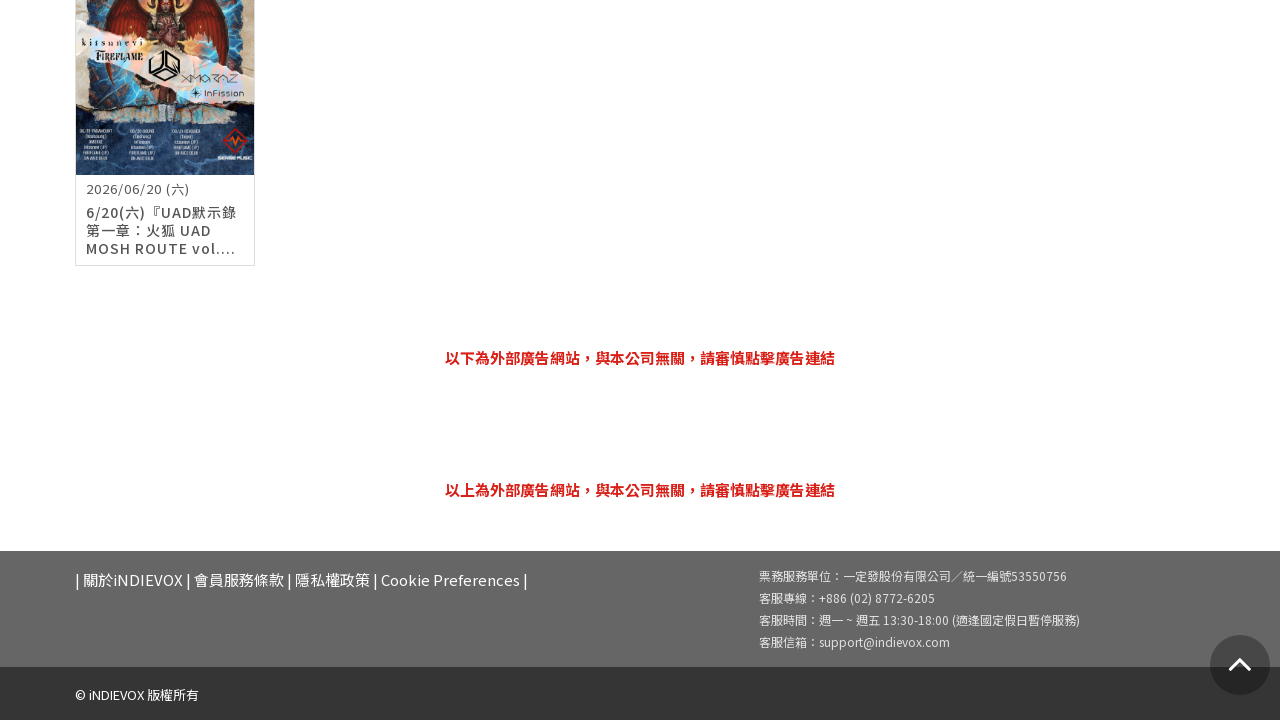

Scrolled to end of page (iteration 24/30)
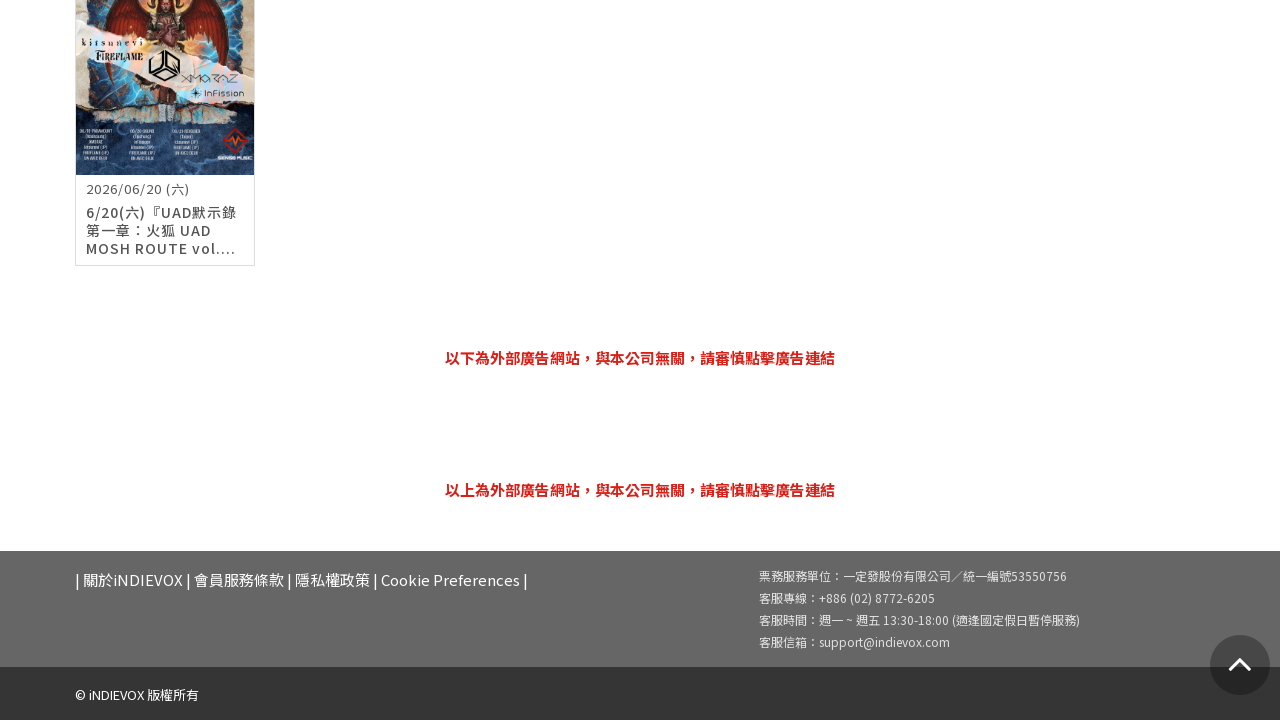

Waited 2 seconds for dynamic content to load (iteration 24/30)
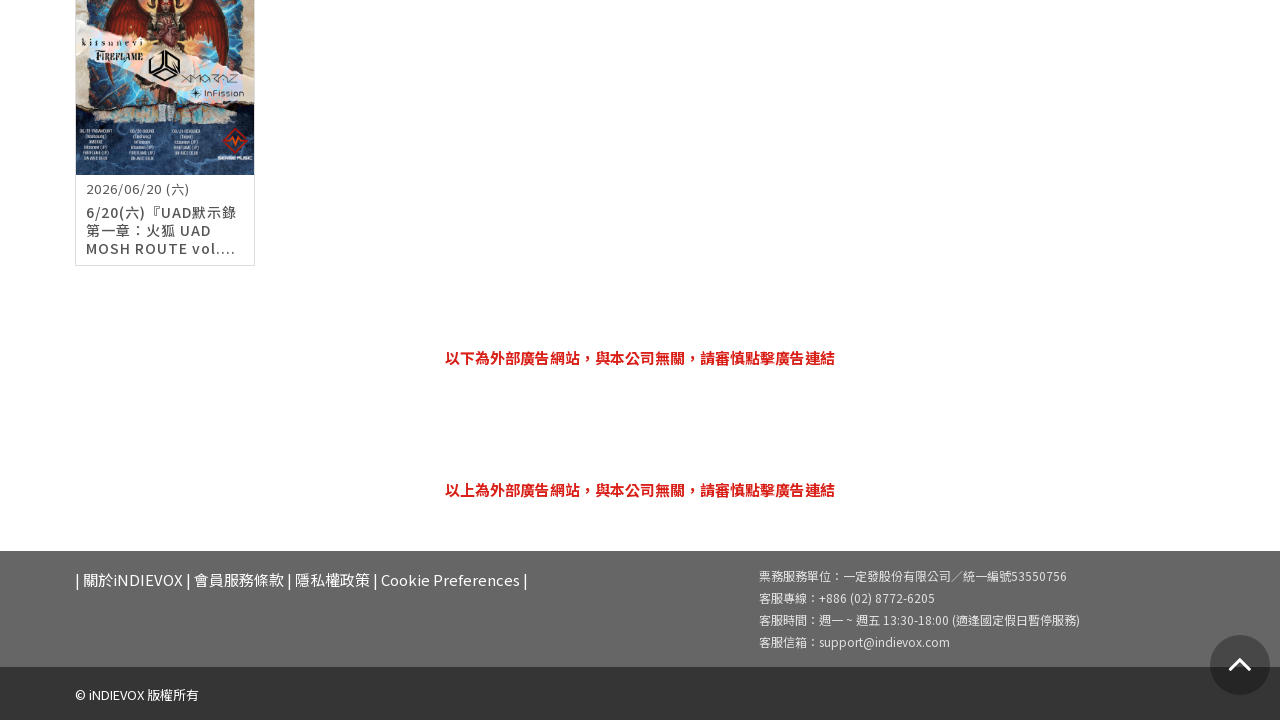

Scrolled to end of page (iteration 25/30)
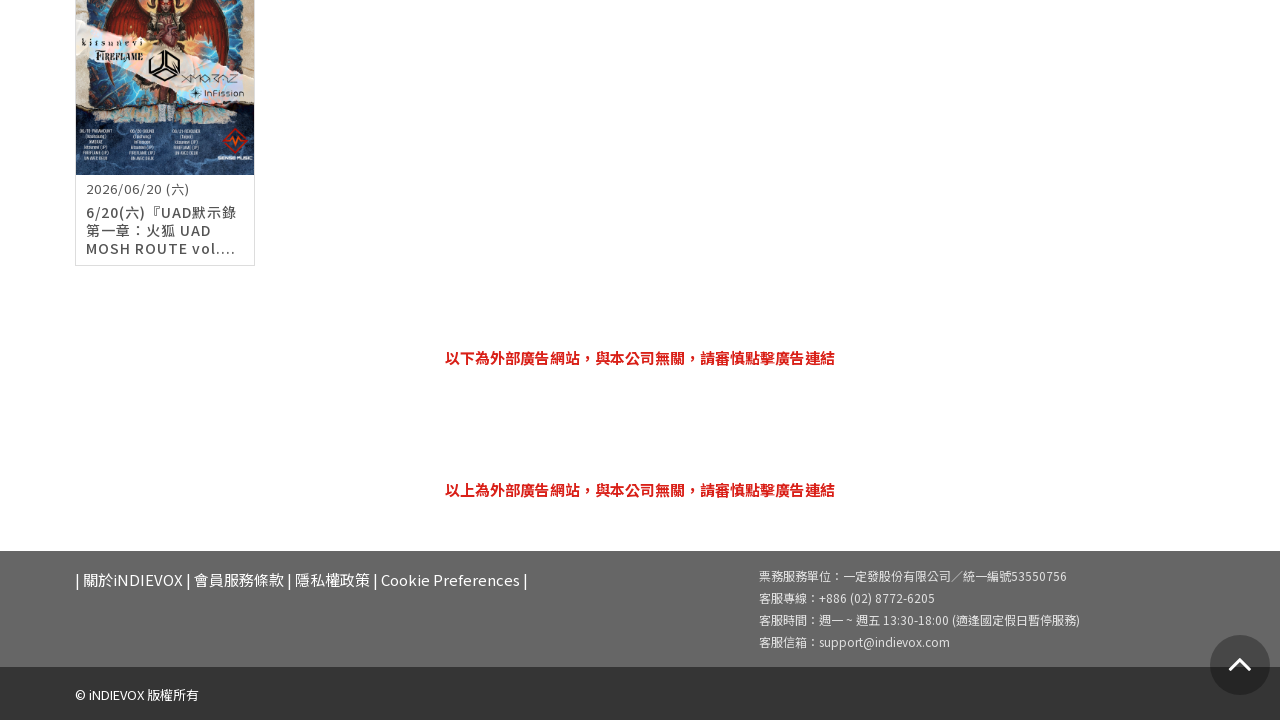

Waited 2 seconds for dynamic content to load (iteration 25/30)
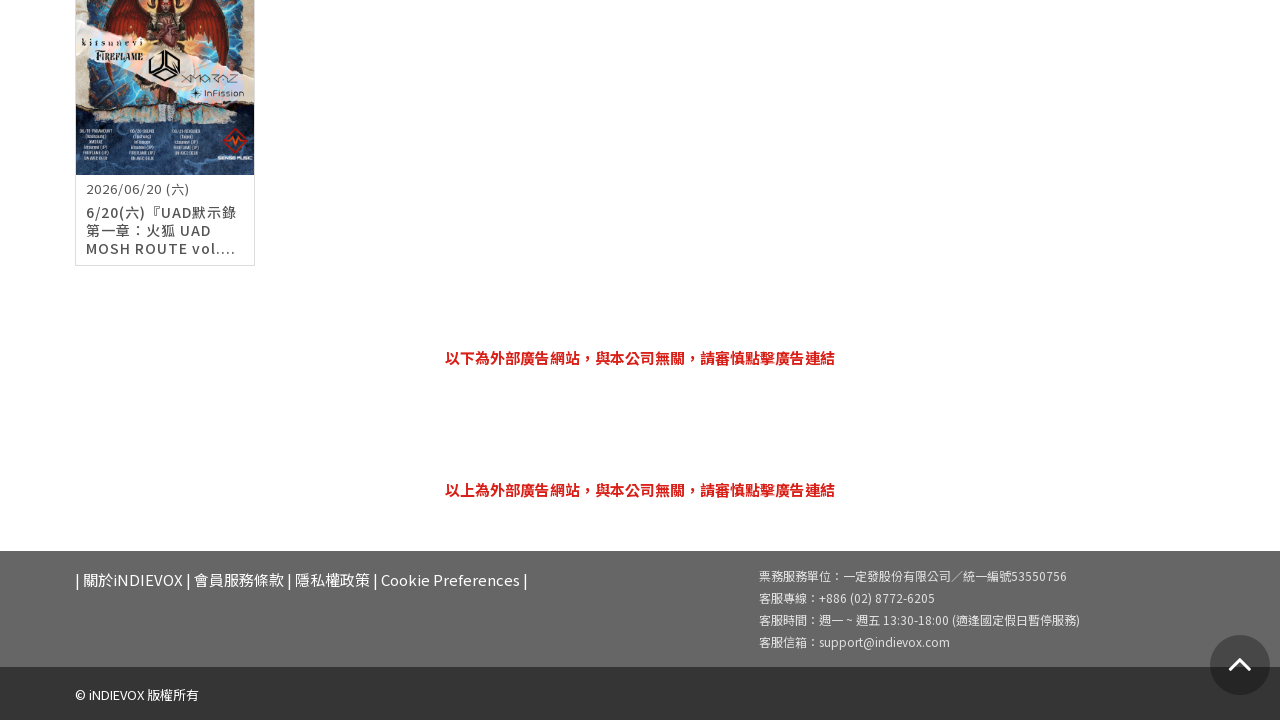

Scrolled to end of page (iteration 26/30)
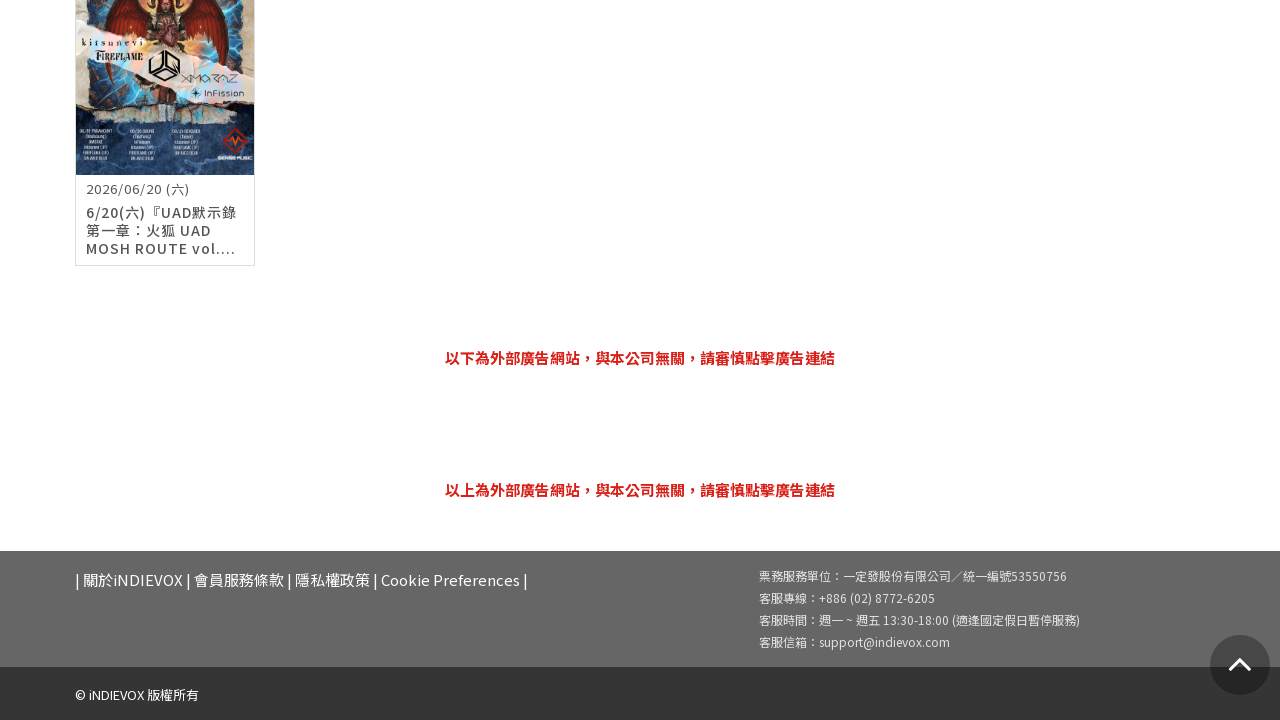

Waited 2 seconds for dynamic content to load (iteration 26/30)
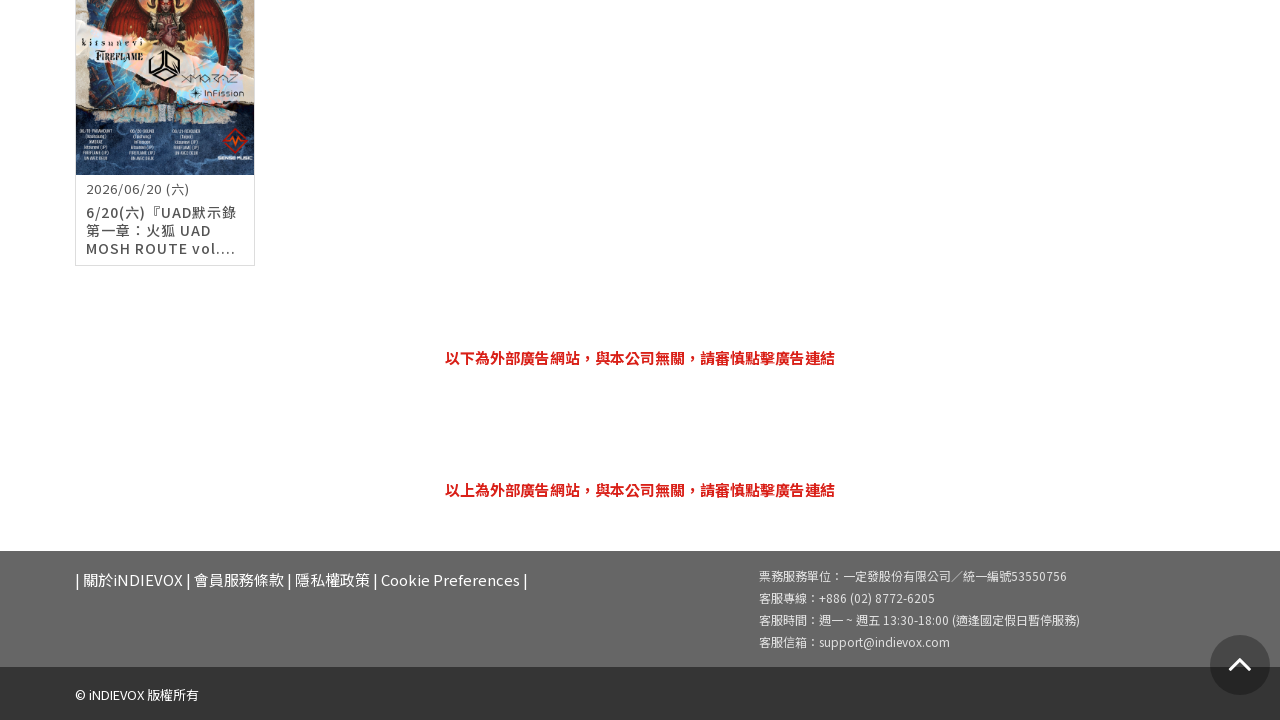

Scrolled to end of page (iteration 27/30)
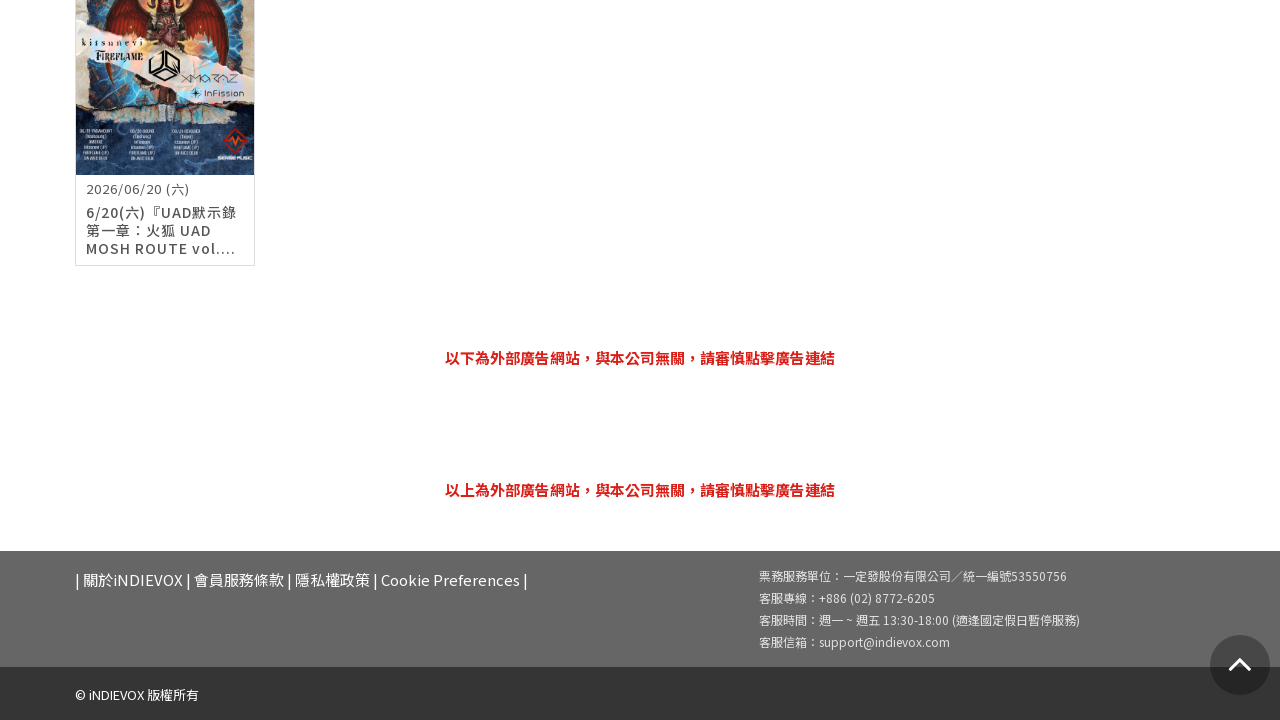

Waited 2 seconds for dynamic content to load (iteration 27/30)
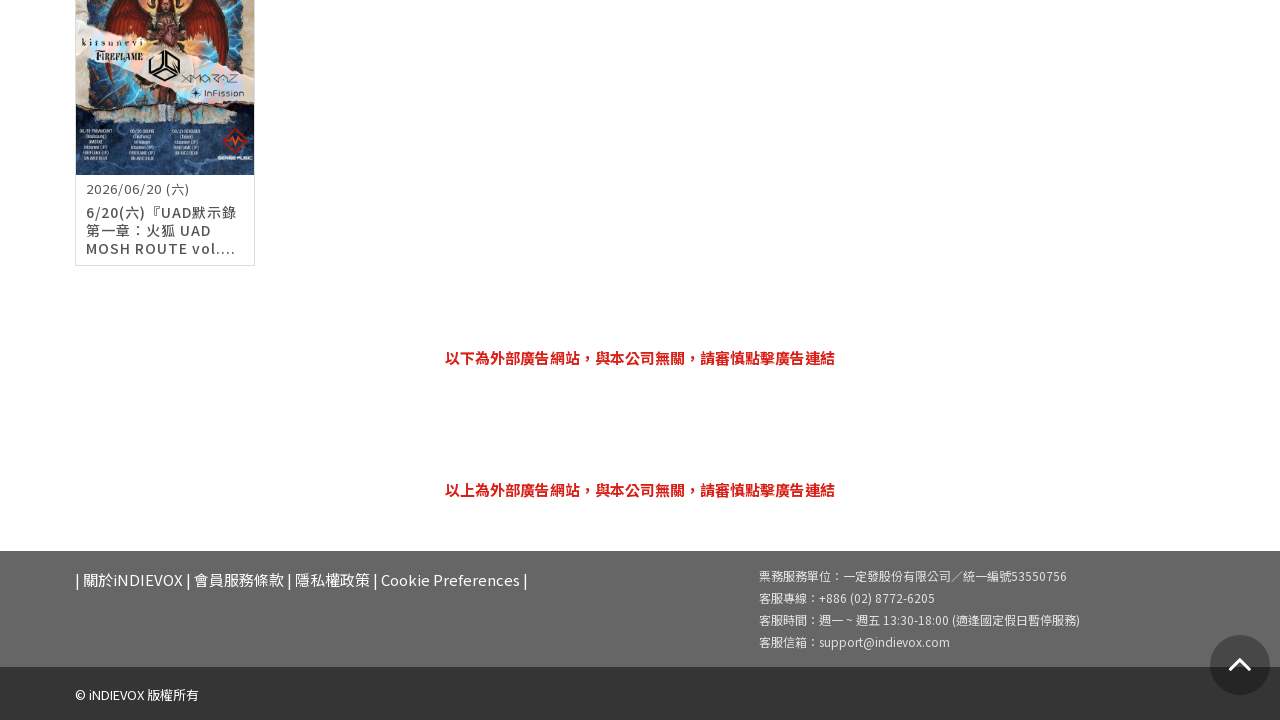

Scrolled to end of page (iteration 28/30)
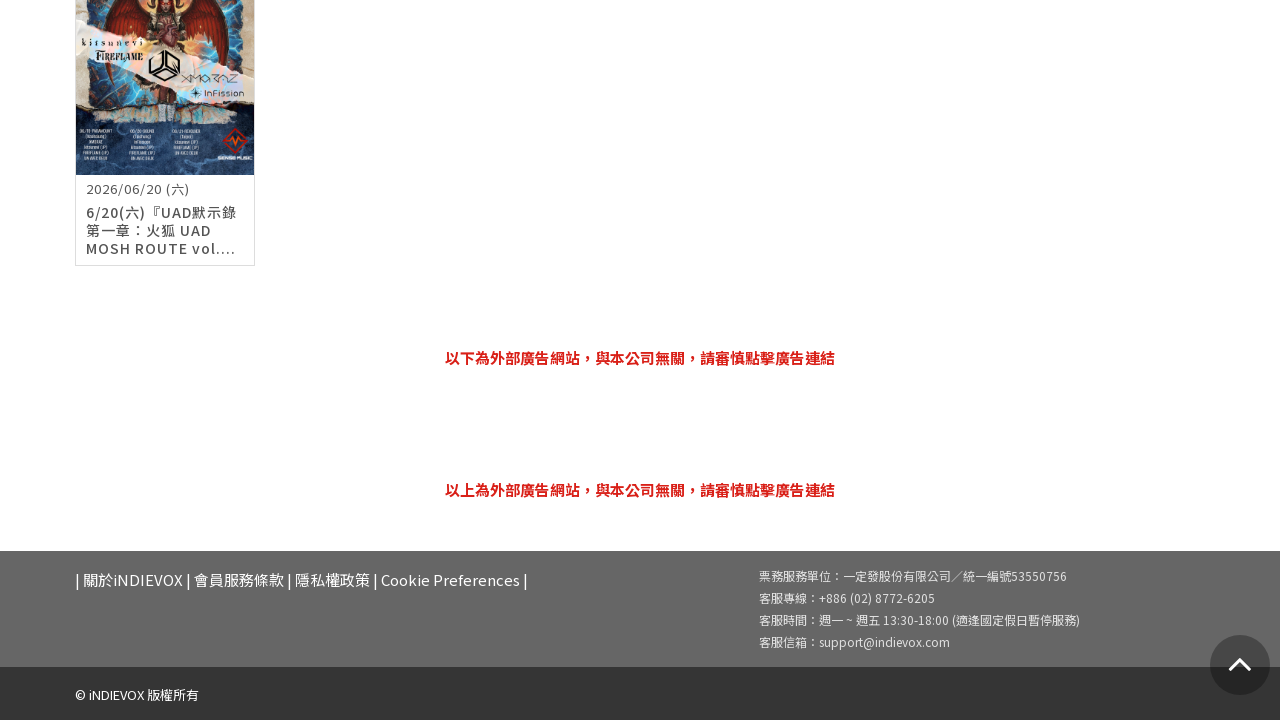

Waited 2 seconds for dynamic content to load (iteration 28/30)
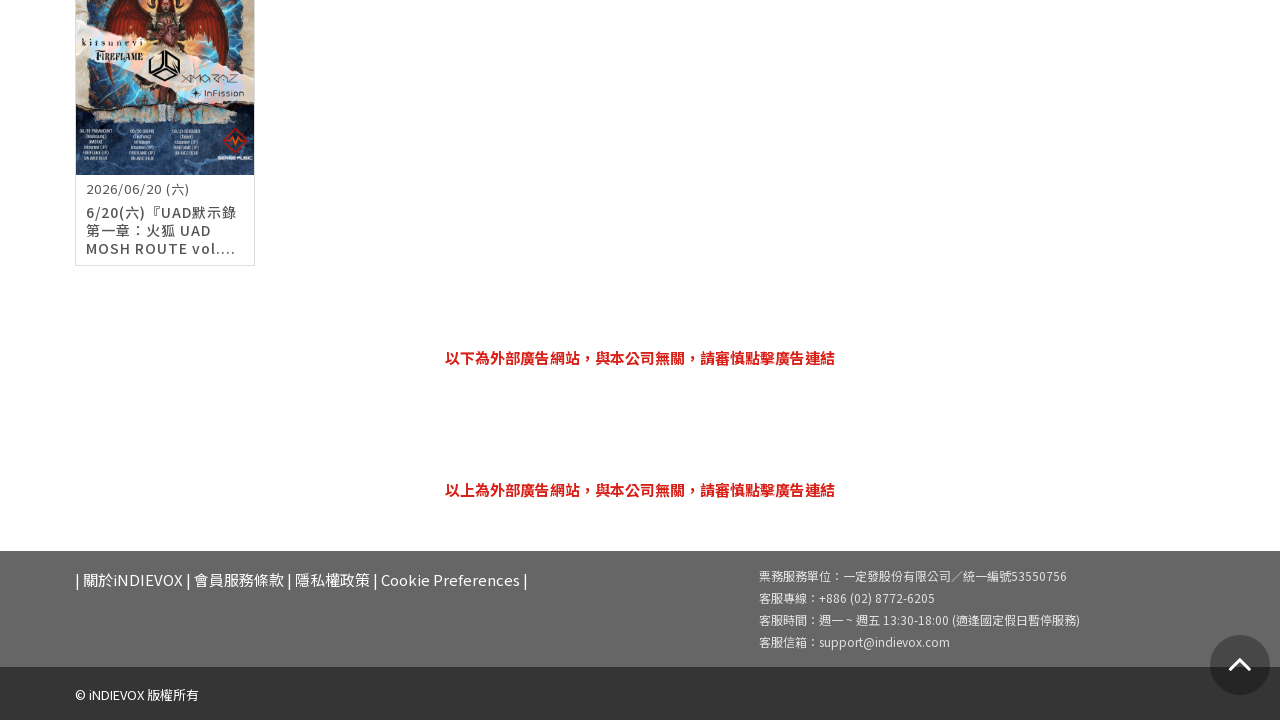

Scrolled to end of page (iteration 29/30)
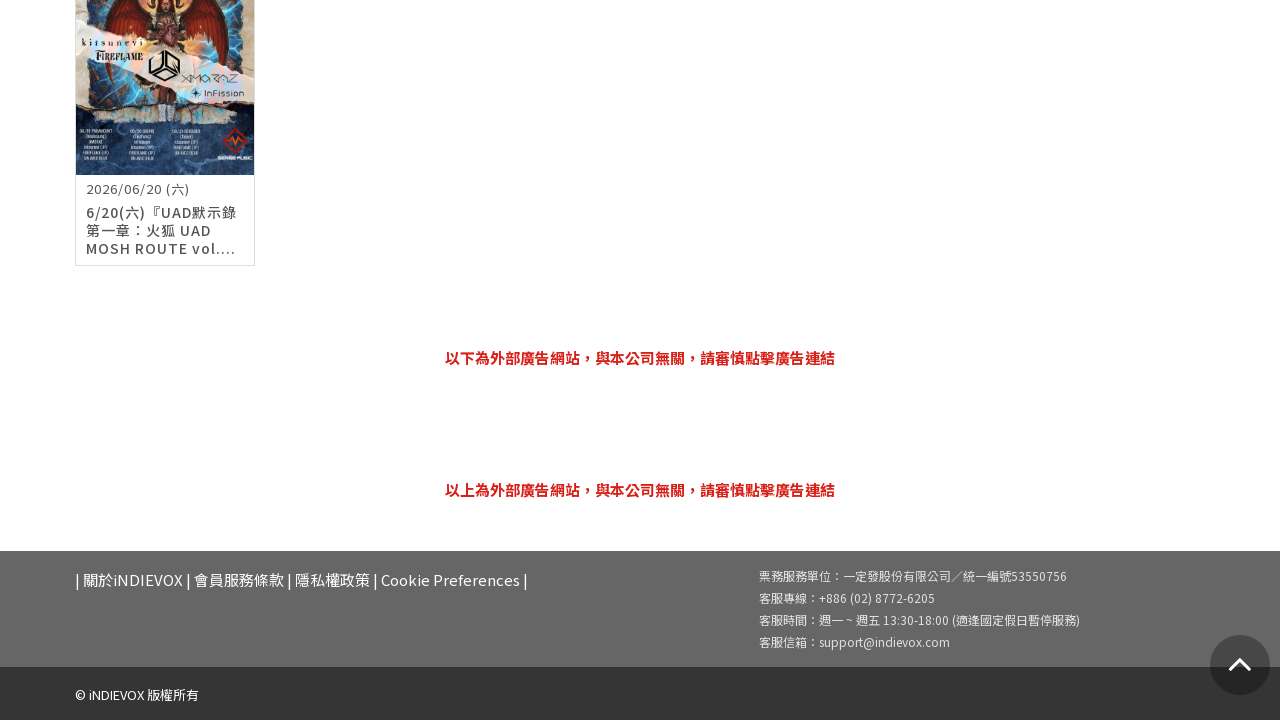

Waited 2 seconds for dynamic content to load (iteration 29/30)
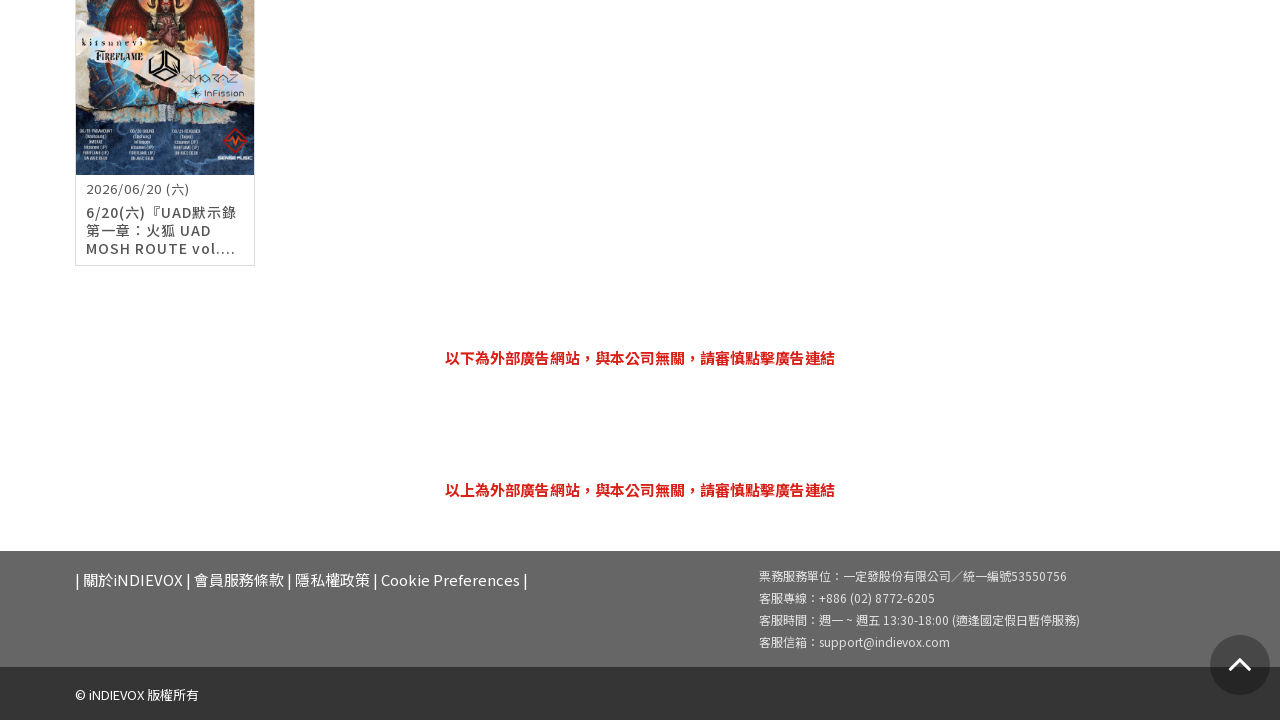

Scrolled to end of page (iteration 30/30)
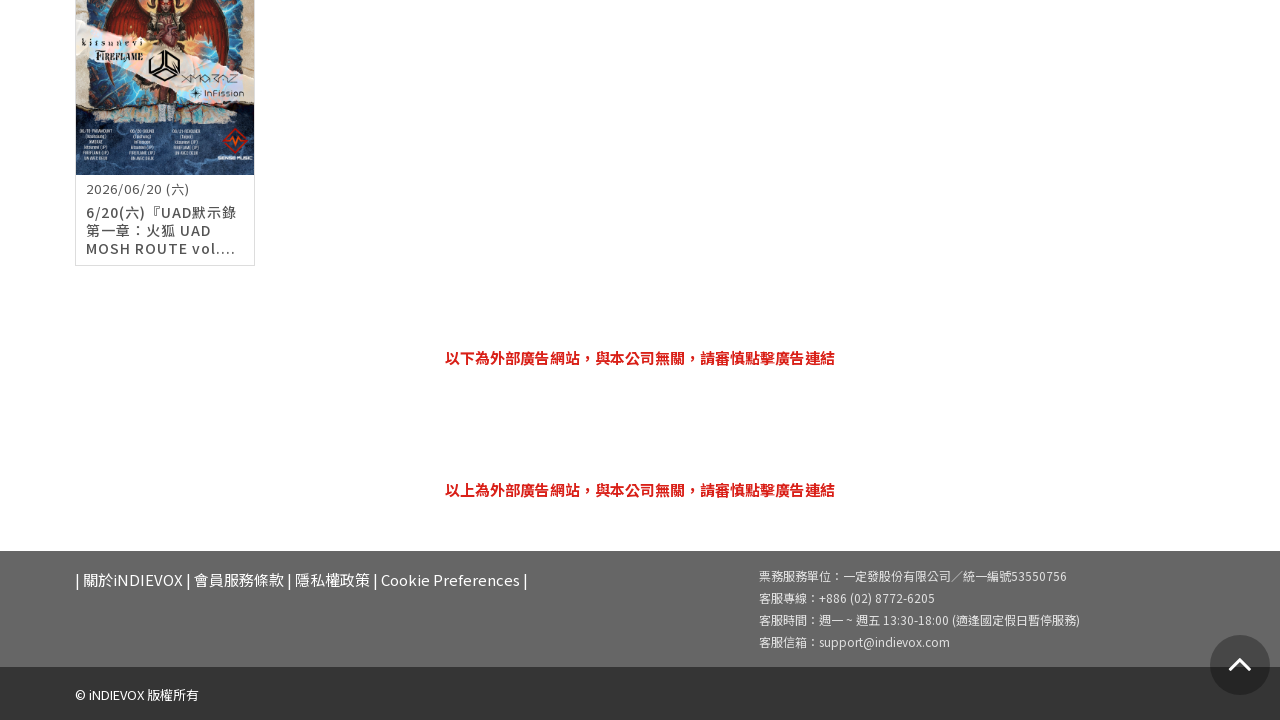

Waited 2 seconds for dynamic content to load (iteration 30/30)
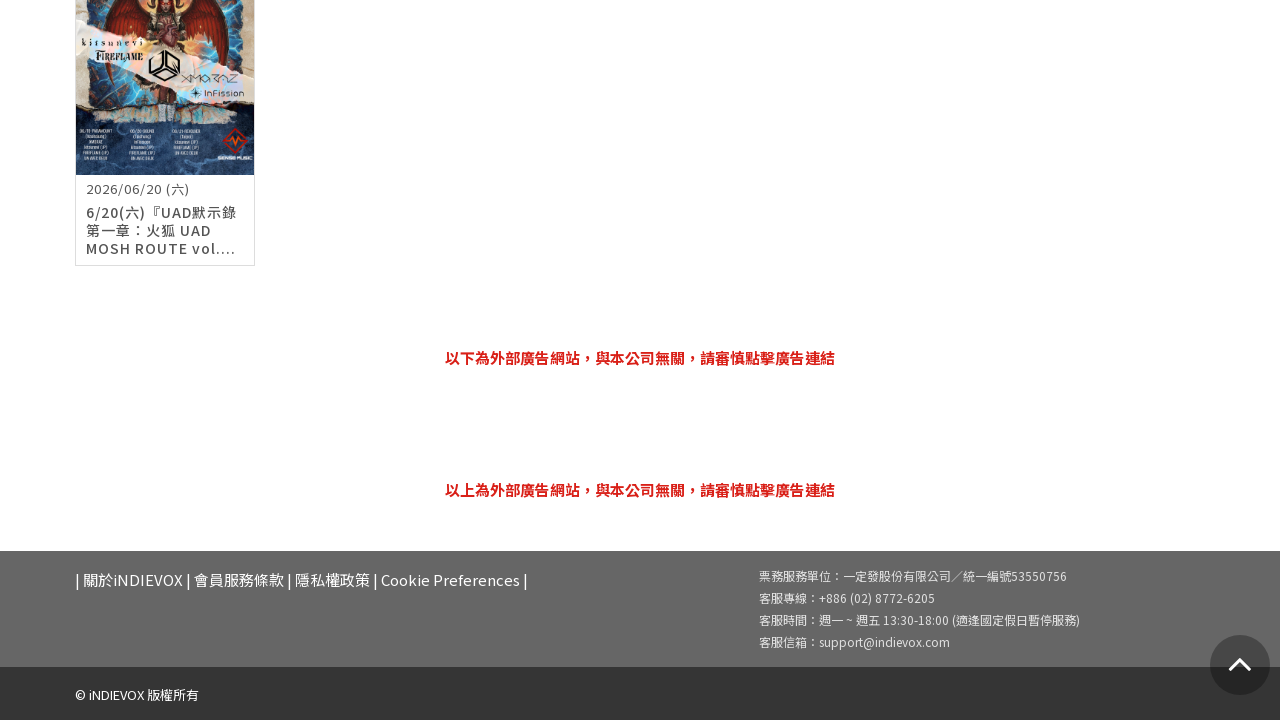

Verified that event images are loaded after scrolling
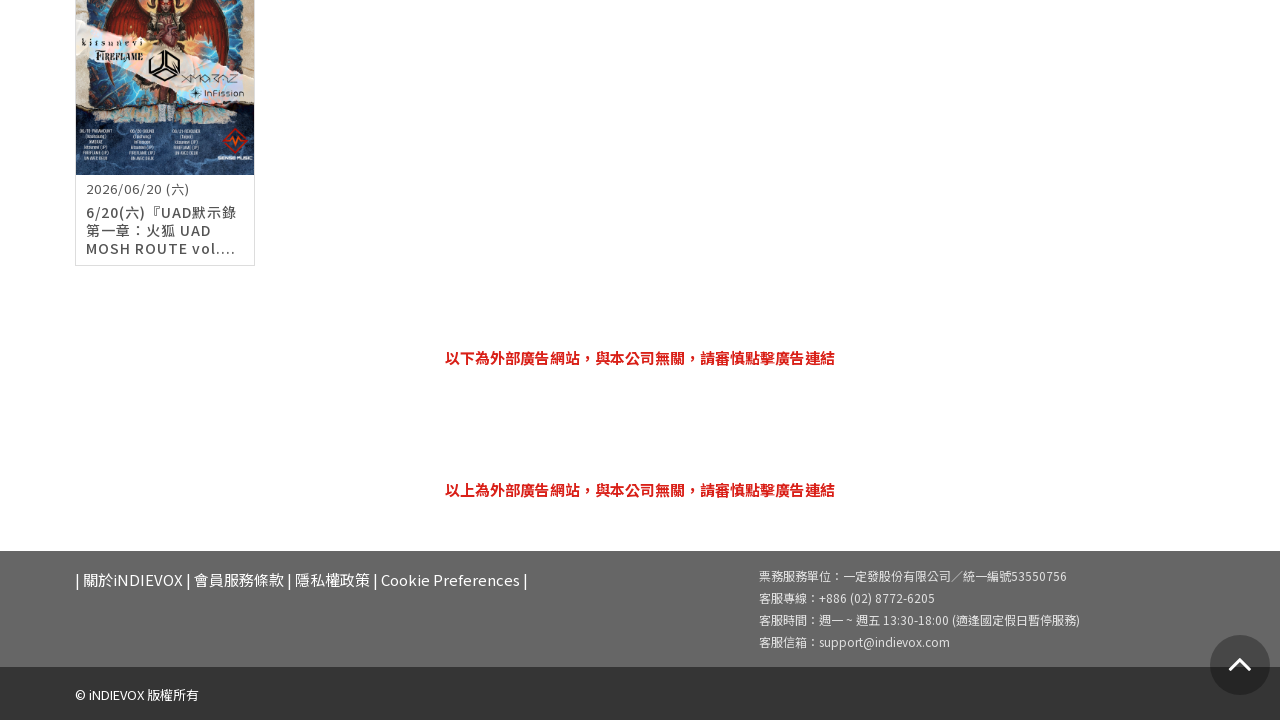

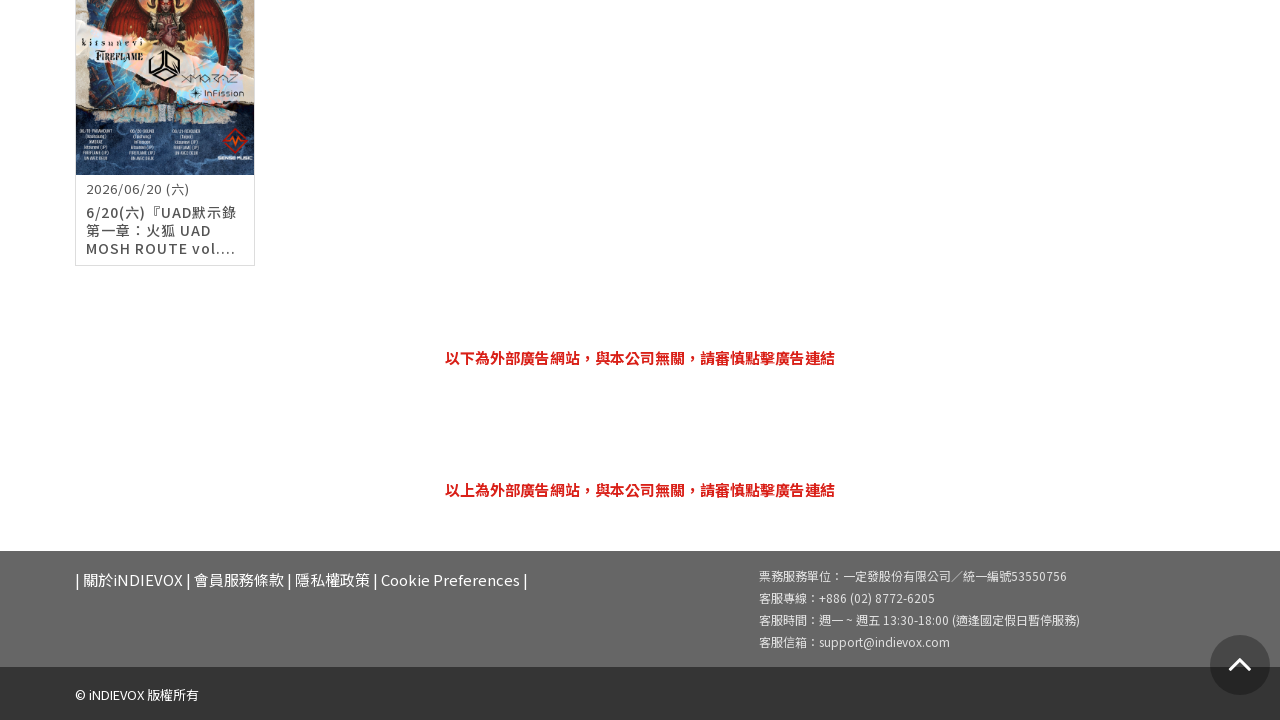